Automates clicking on the particle detector canvas in the CERN Particle Clicker game, simulating repeated user clicks to generate particles/events in the game.

Starting URL: http://particle-clicker.web.cern.ch/

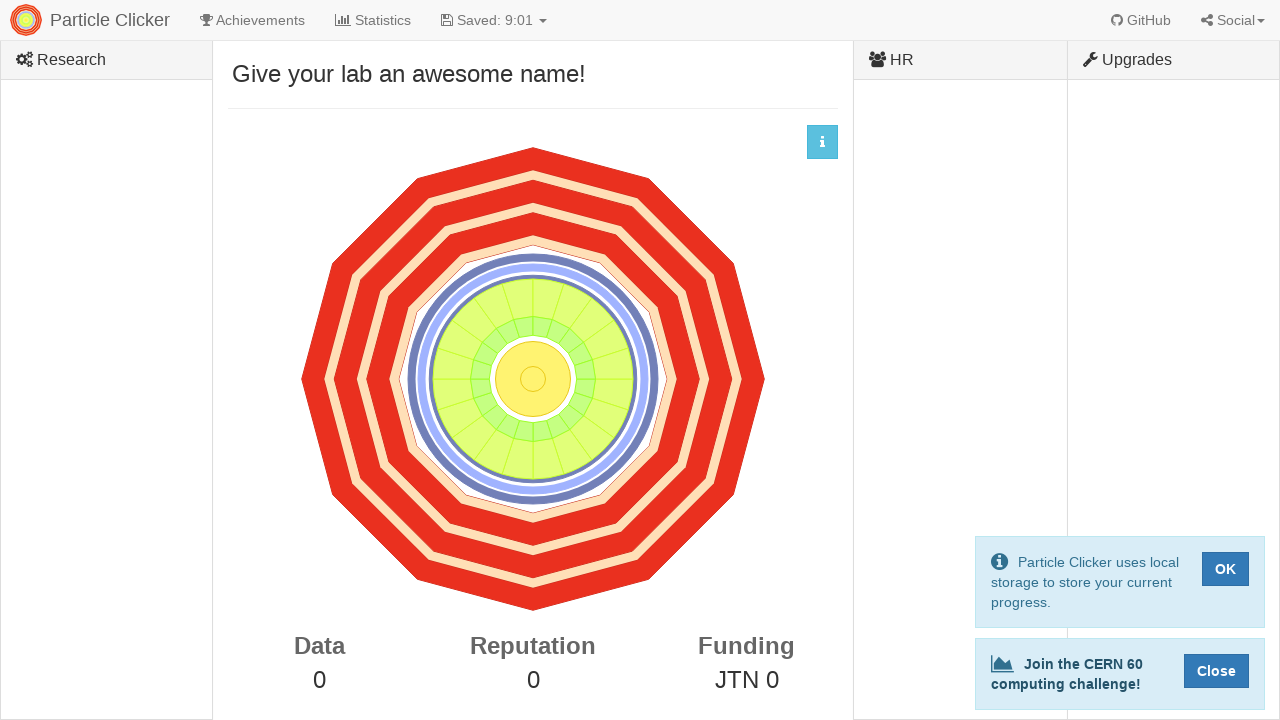

Waited 2 seconds for page to load
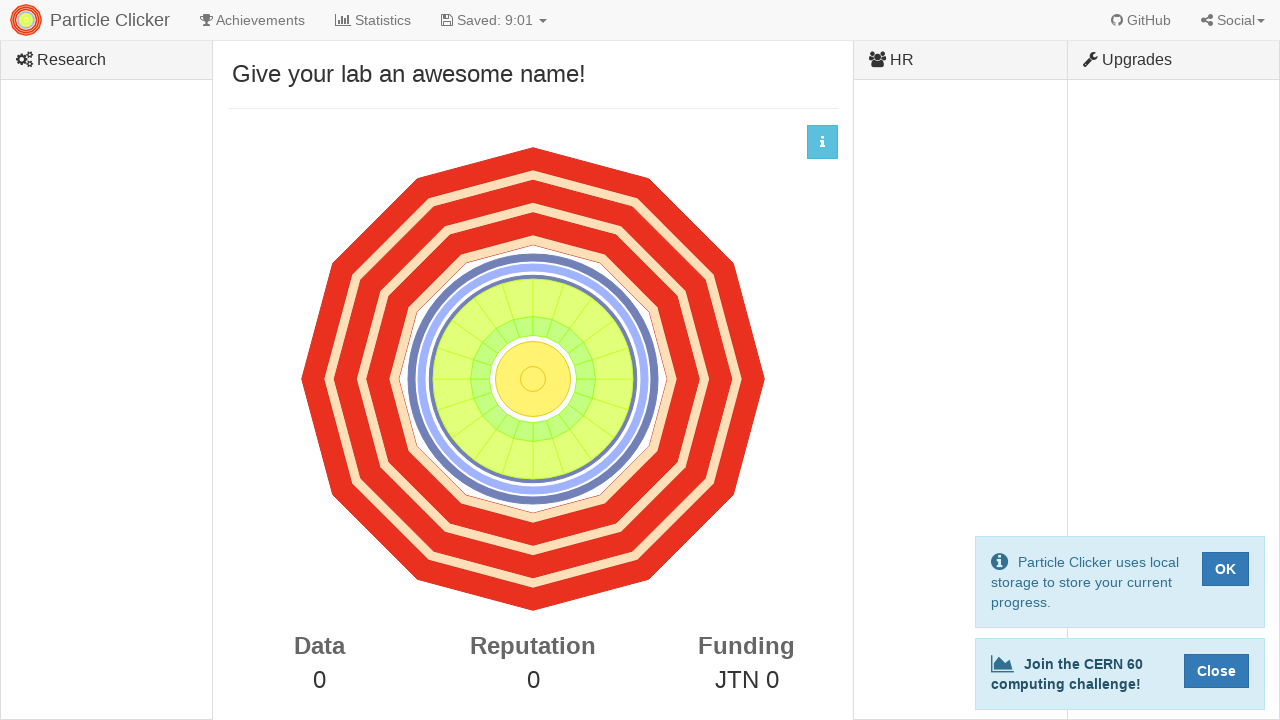

Detector canvas element loaded and available
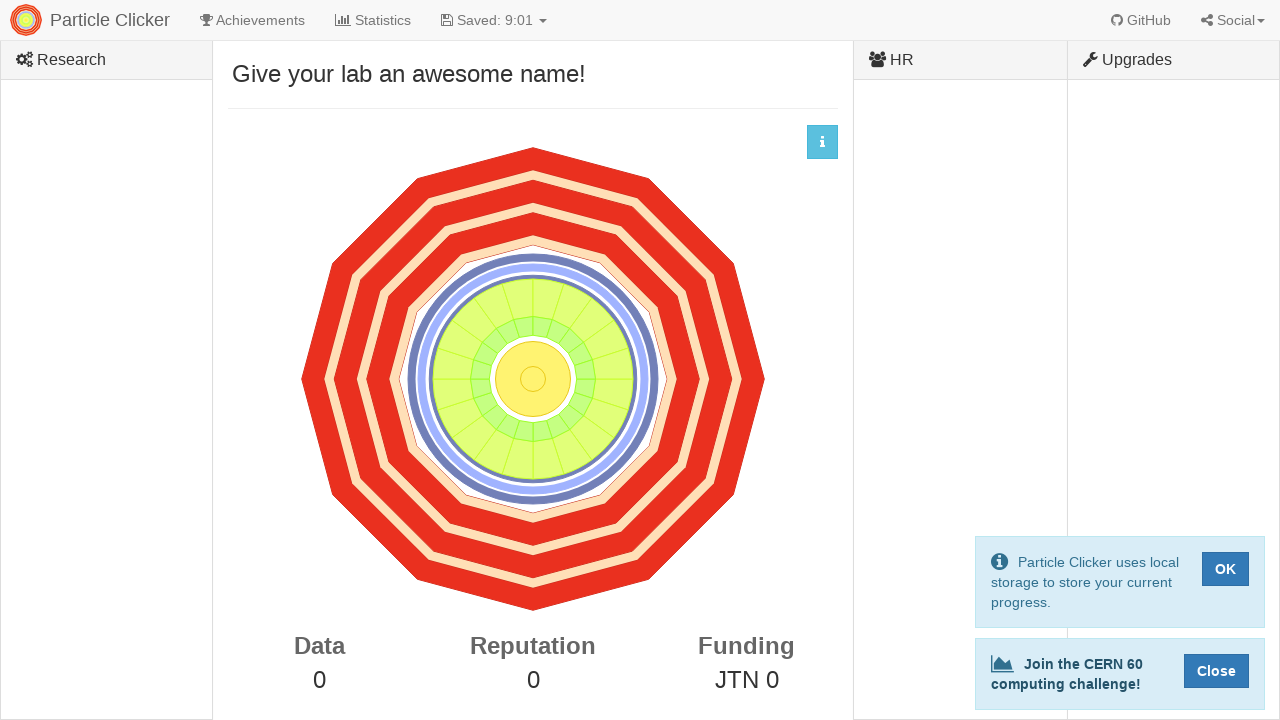

Located detector canvas element
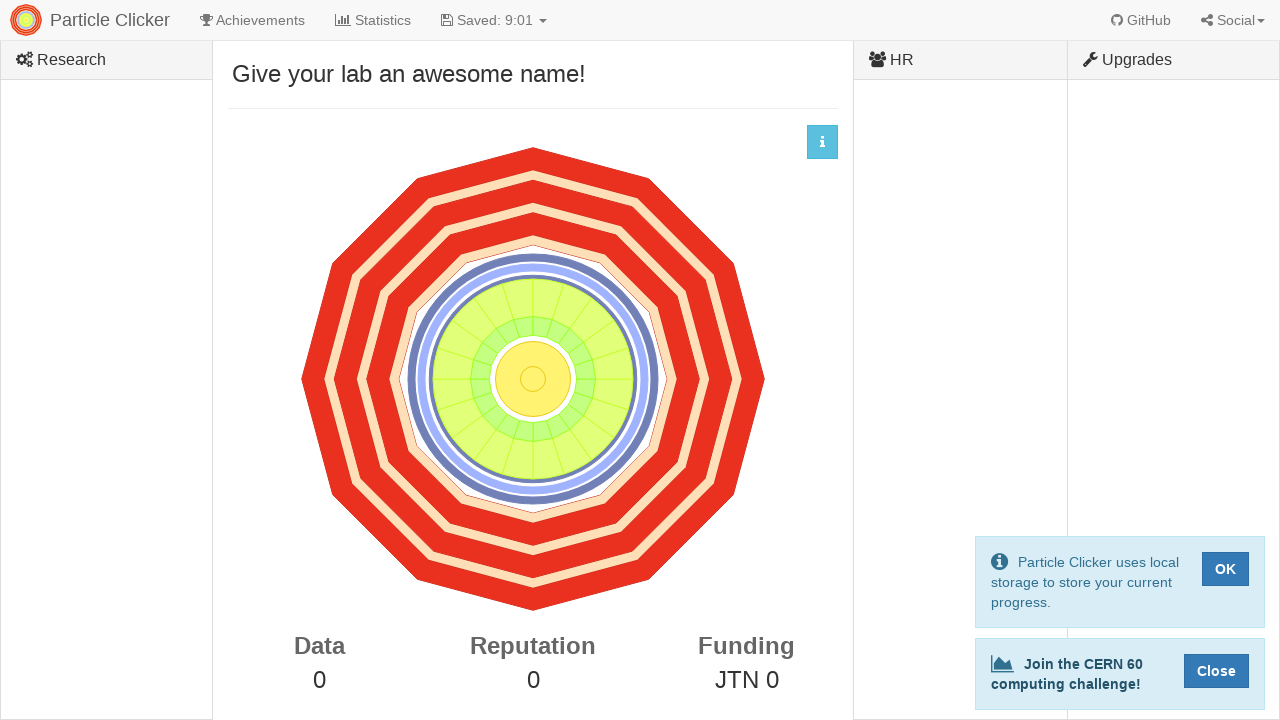

Clicked detector canvas (click 1/20) at (533, 379) on canvas#detector-events
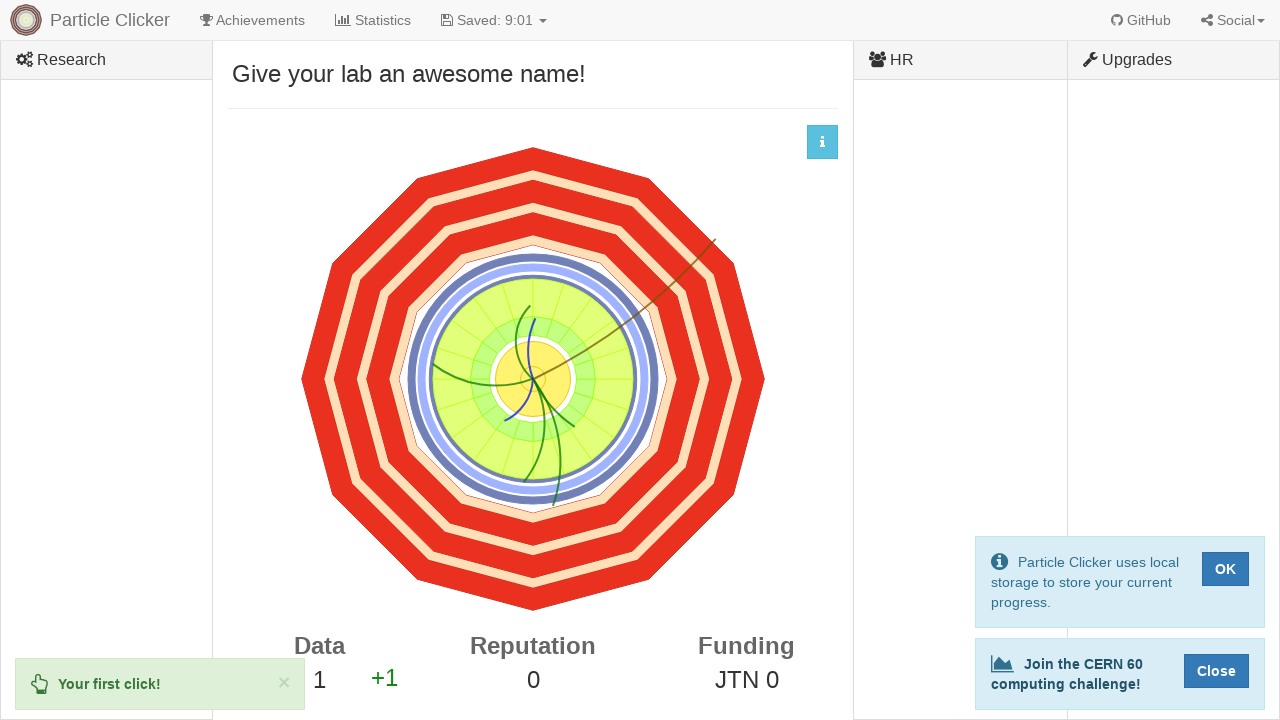

Waited 100ms between clicks (click 1/20)
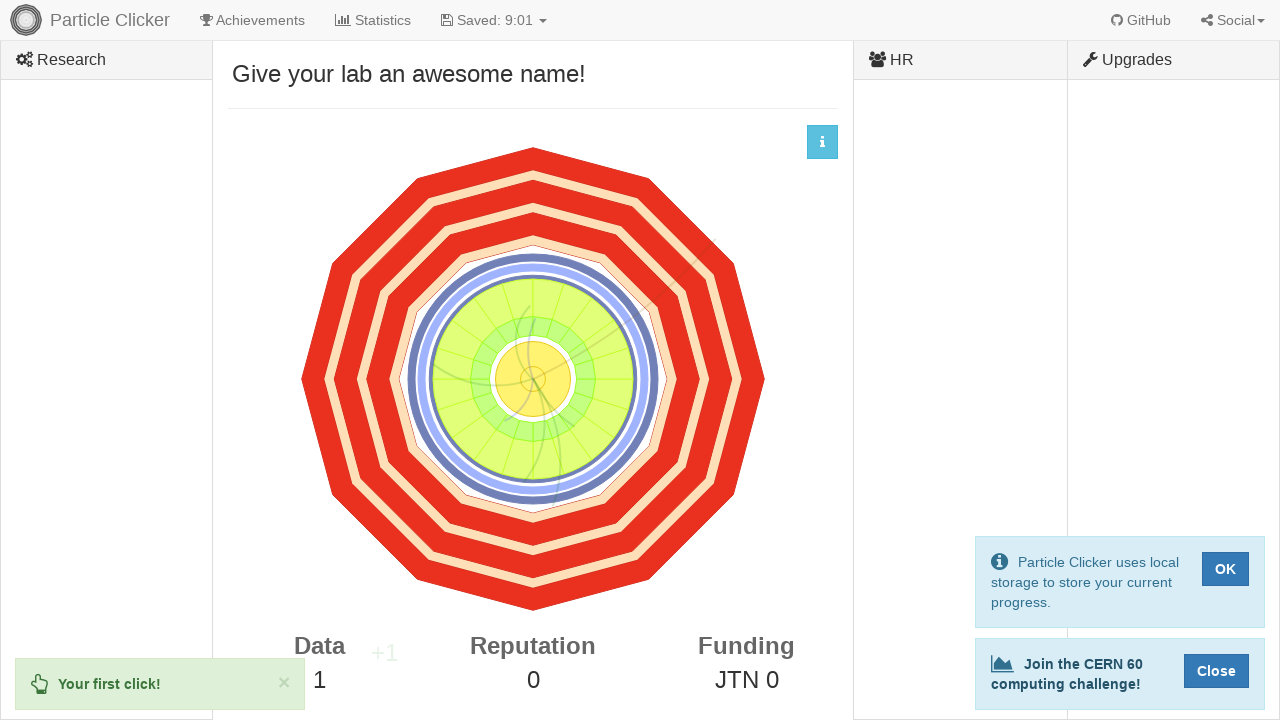

Clicked detector canvas (click 2/20) at (533, 379) on canvas#detector-events
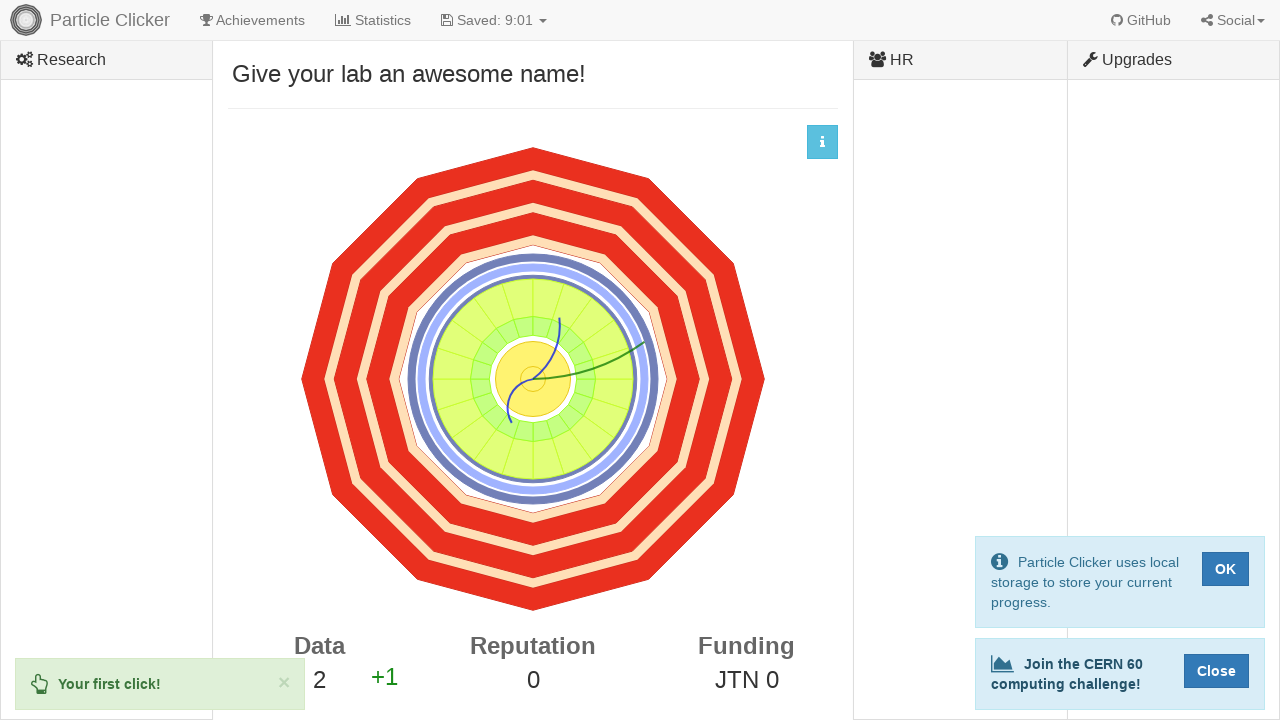

Waited 100ms between clicks (click 2/20)
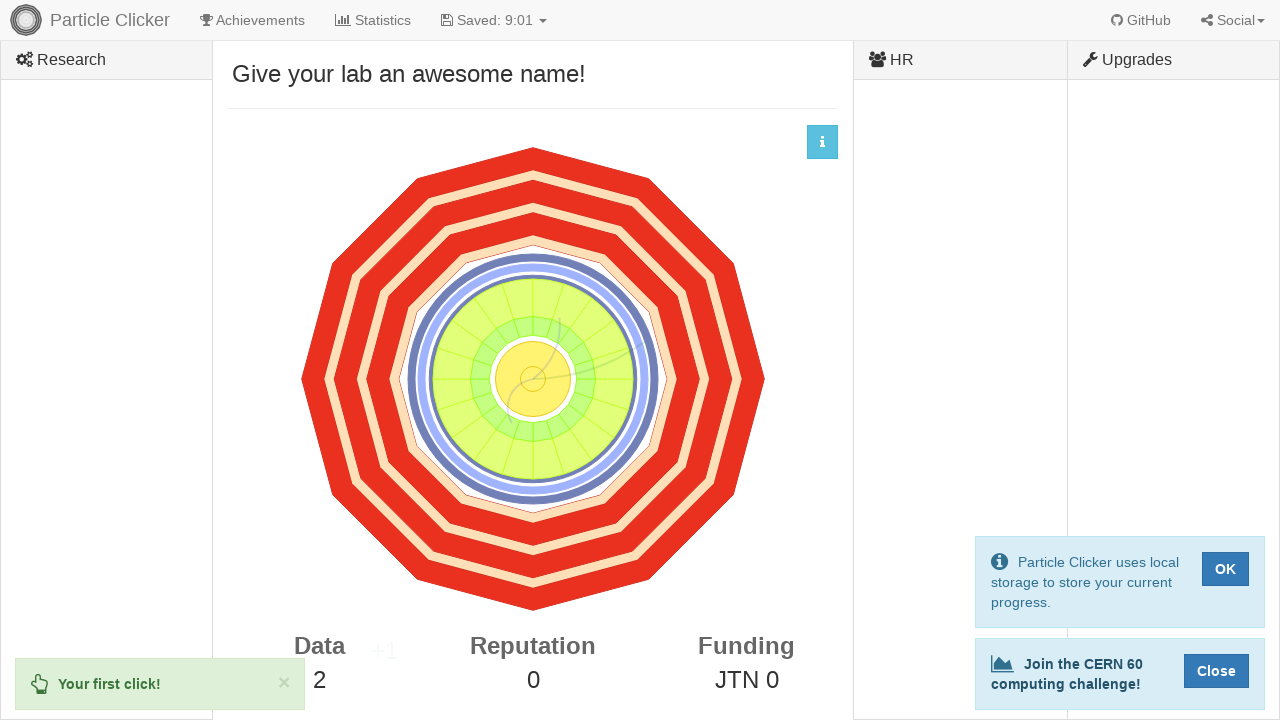

Clicked detector canvas (click 3/20) at (533, 379) on canvas#detector-events
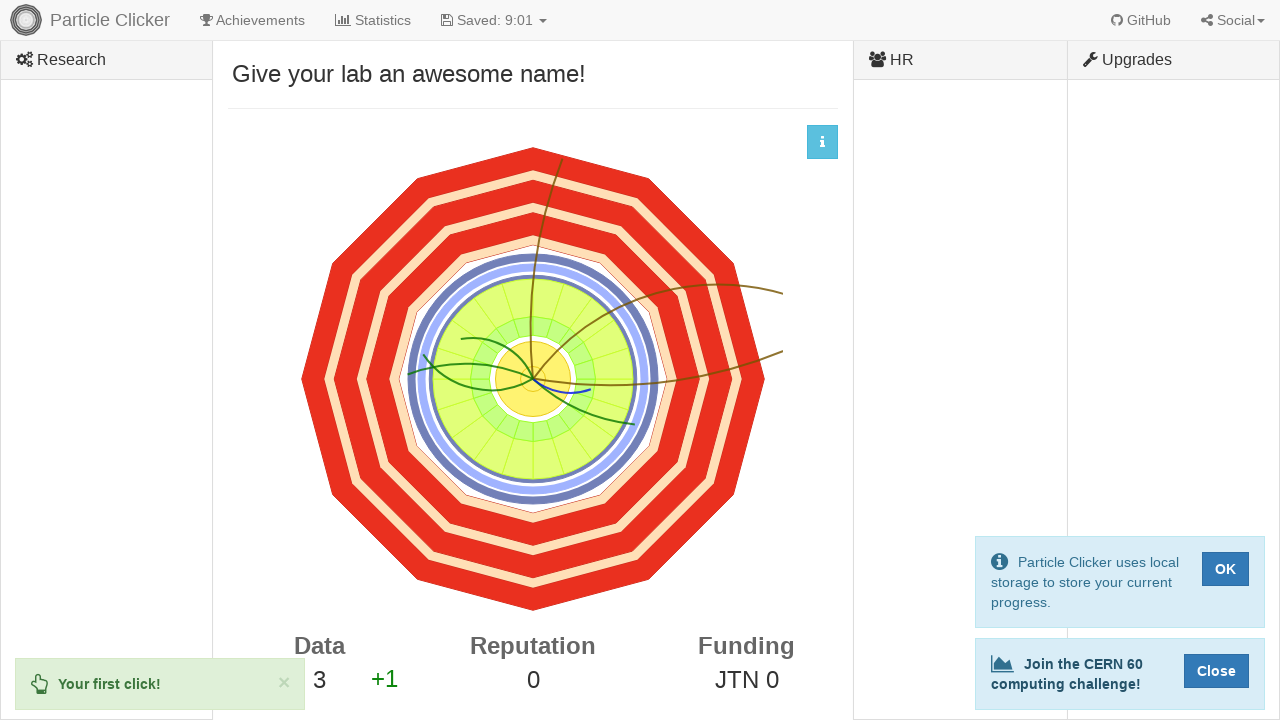

Waited 100ms between clicks (click 3/20)
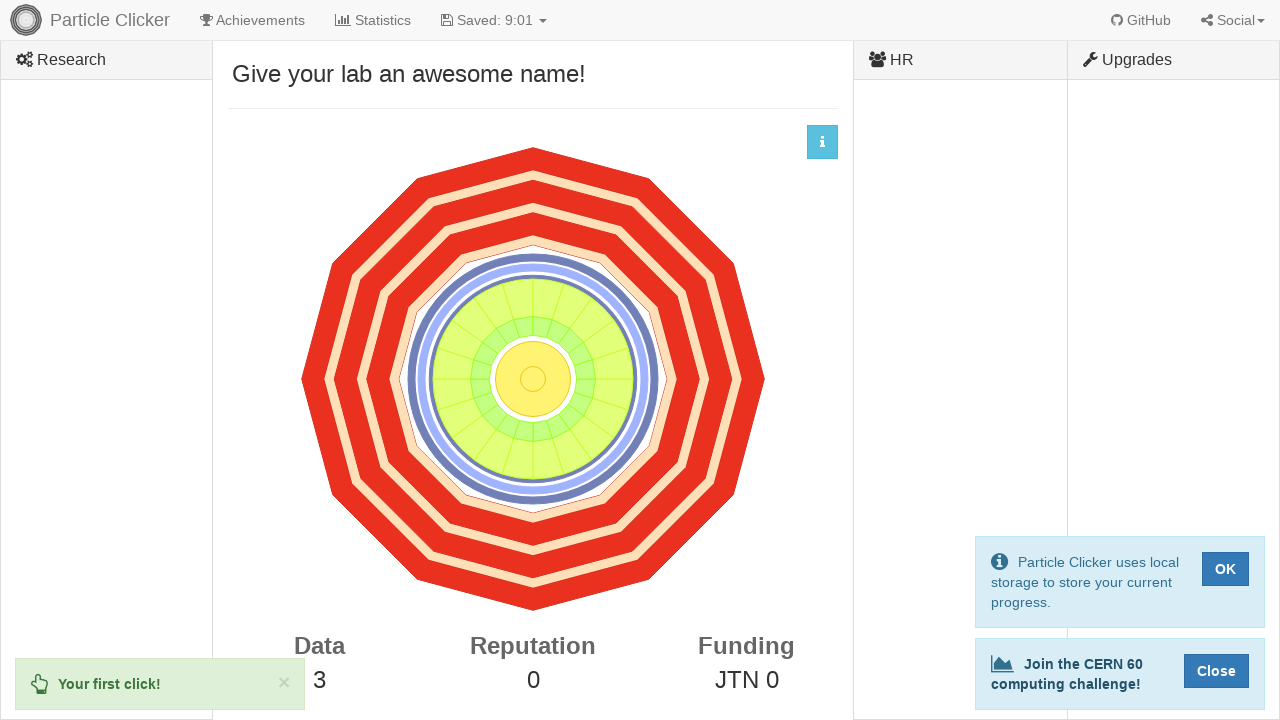

Clicked detector canvas (click 4/20) at (533, 379) on canvas#detector-events
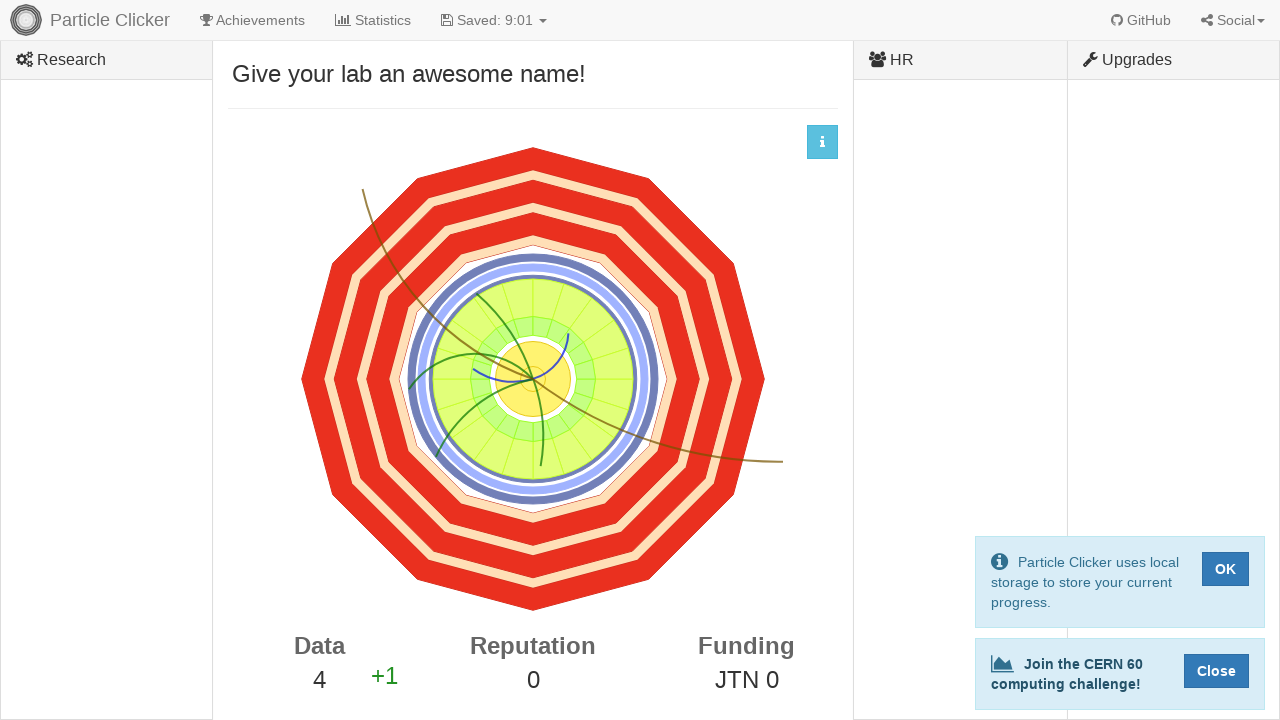

Waited 100ms between clicks (click 4/20)
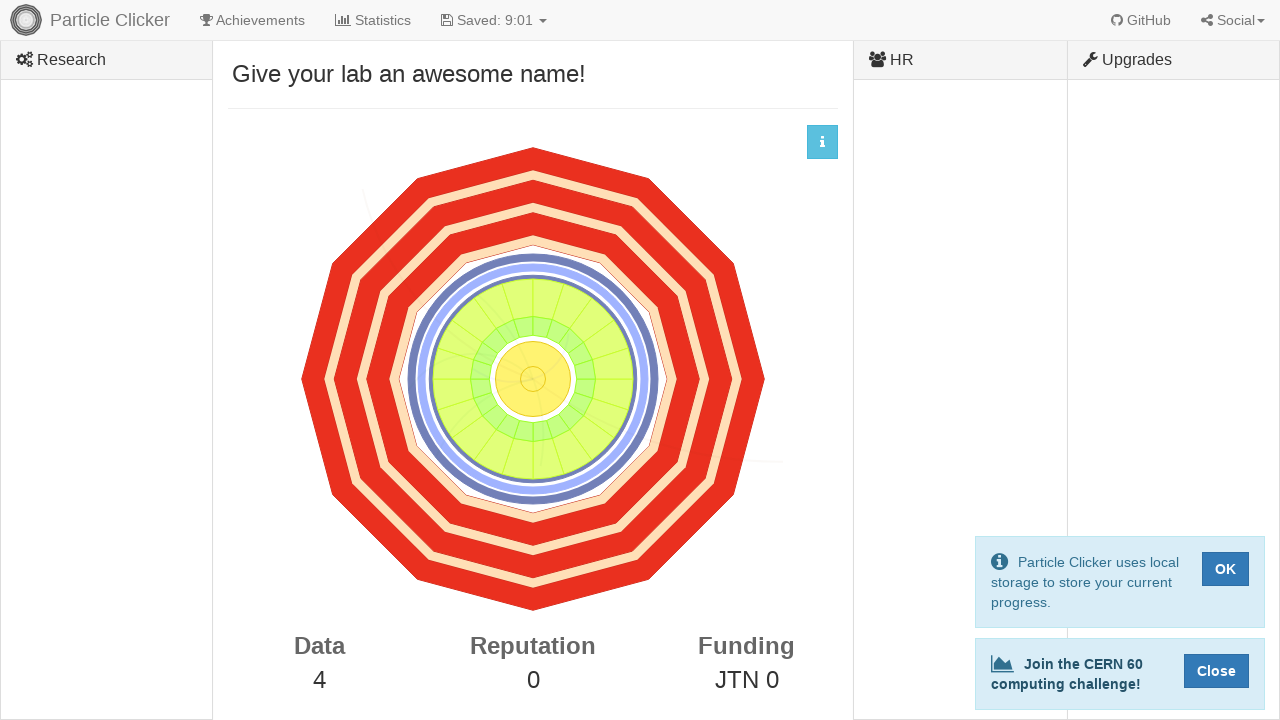

Clicked detector canvas (click 5/20) at (533, 379) on canvas#detector-events
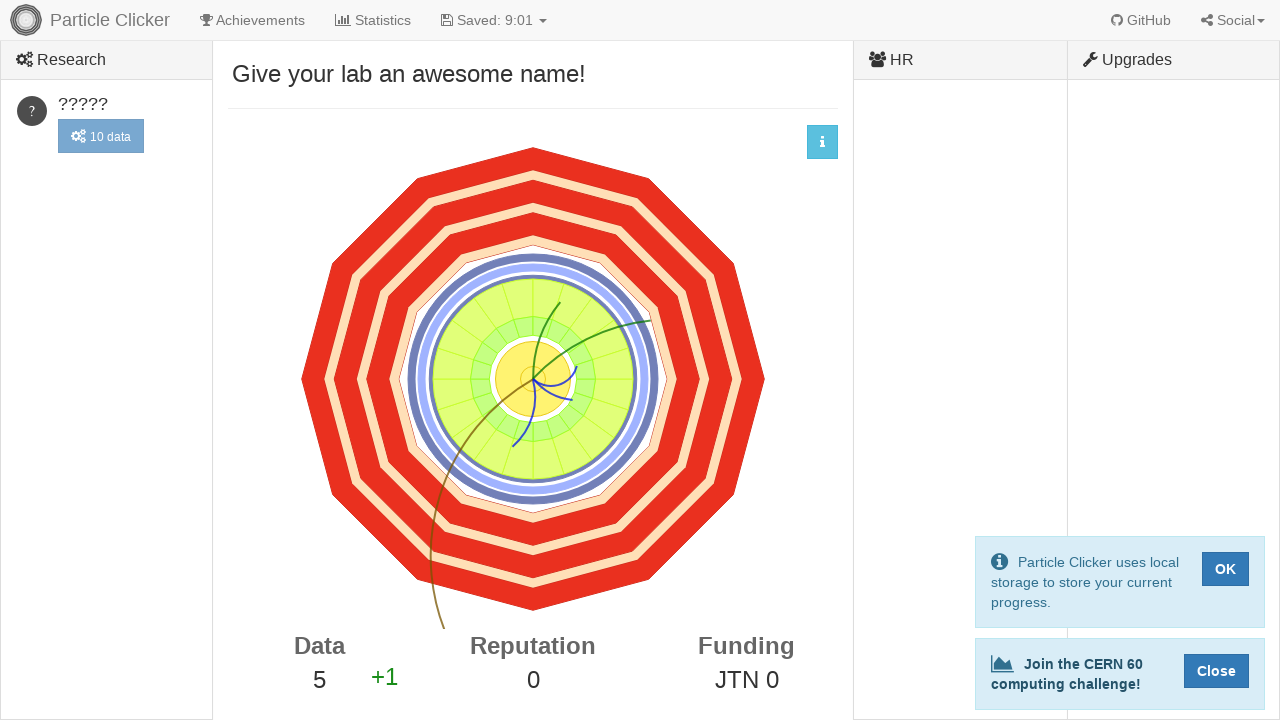

Waited 100ms between clicks (click 5/20)
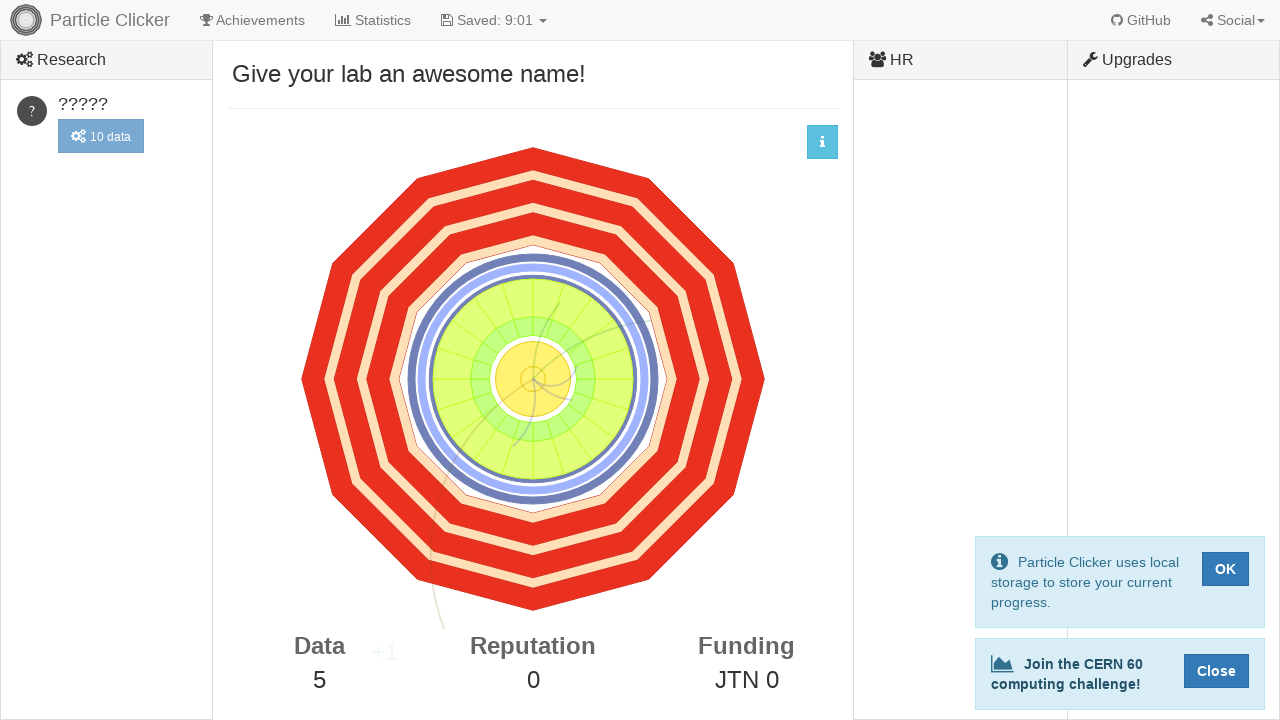

Clicked detector canvas (click 6/20) at (533, 379) on canvas#detector-events
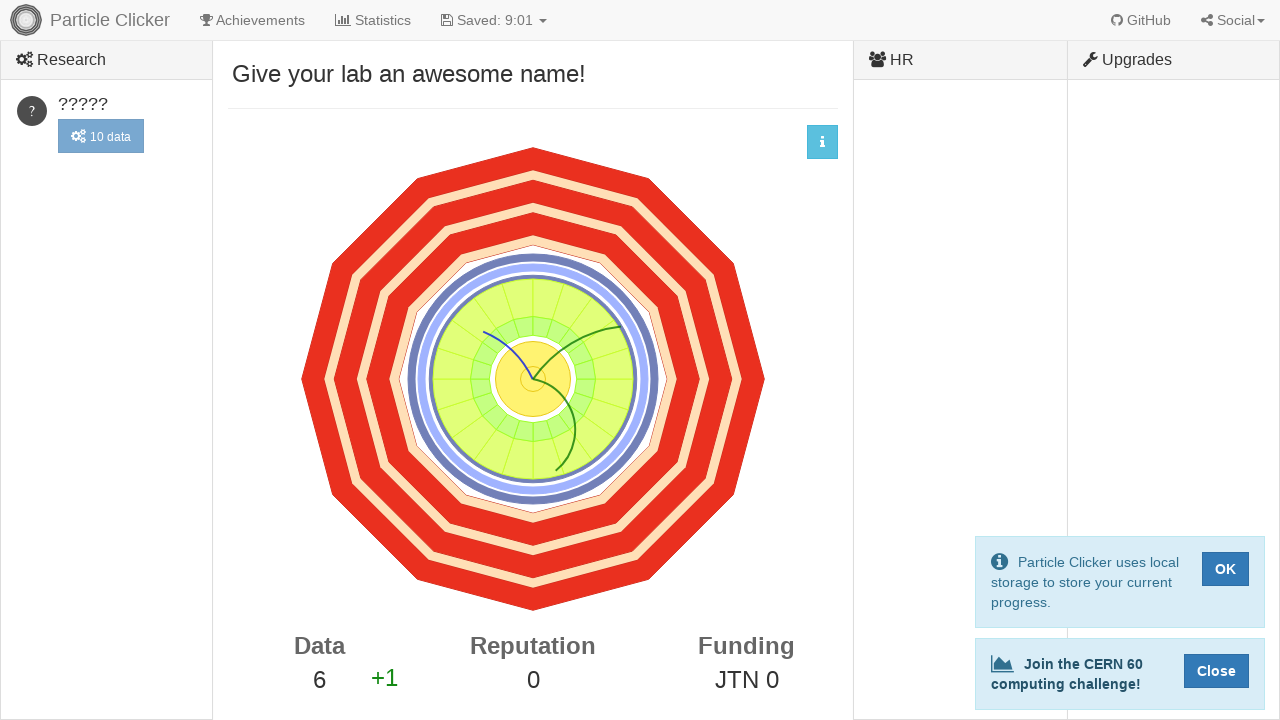

Waited 100ms between clicks (click 6/20)
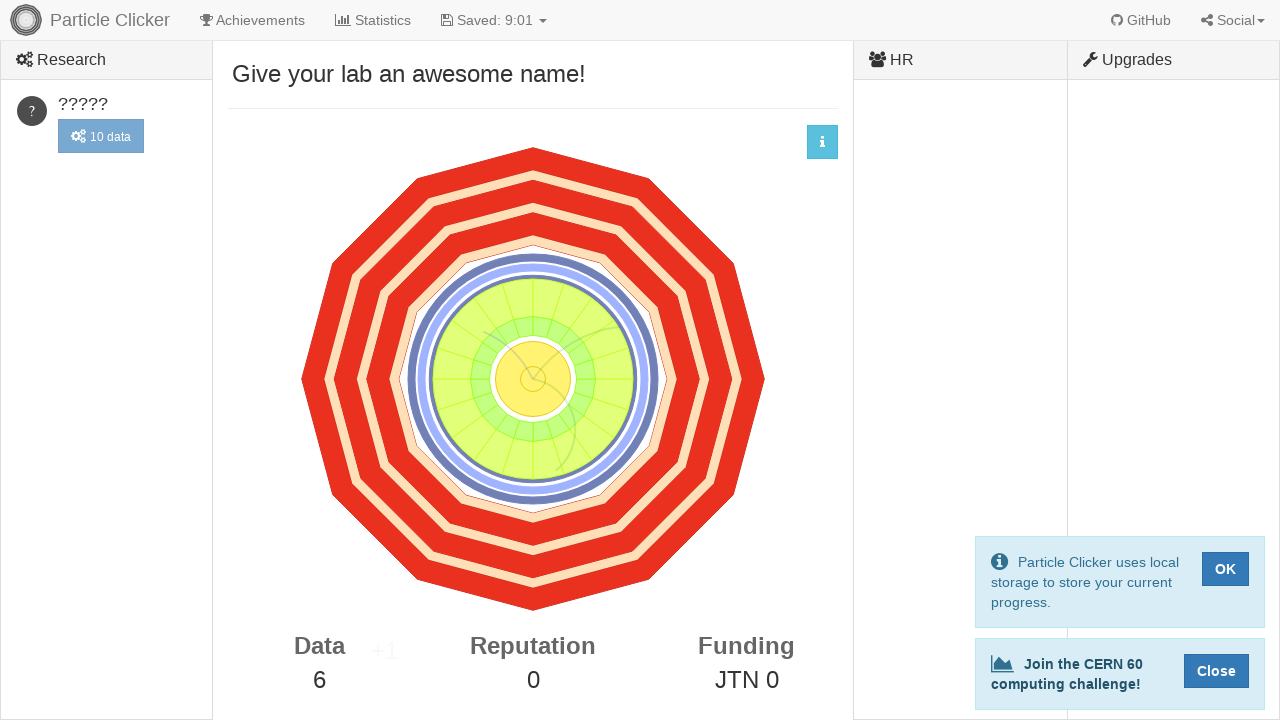

Clicked detector canvas (click 7/20) at (533, 379) on canvas#detector-events
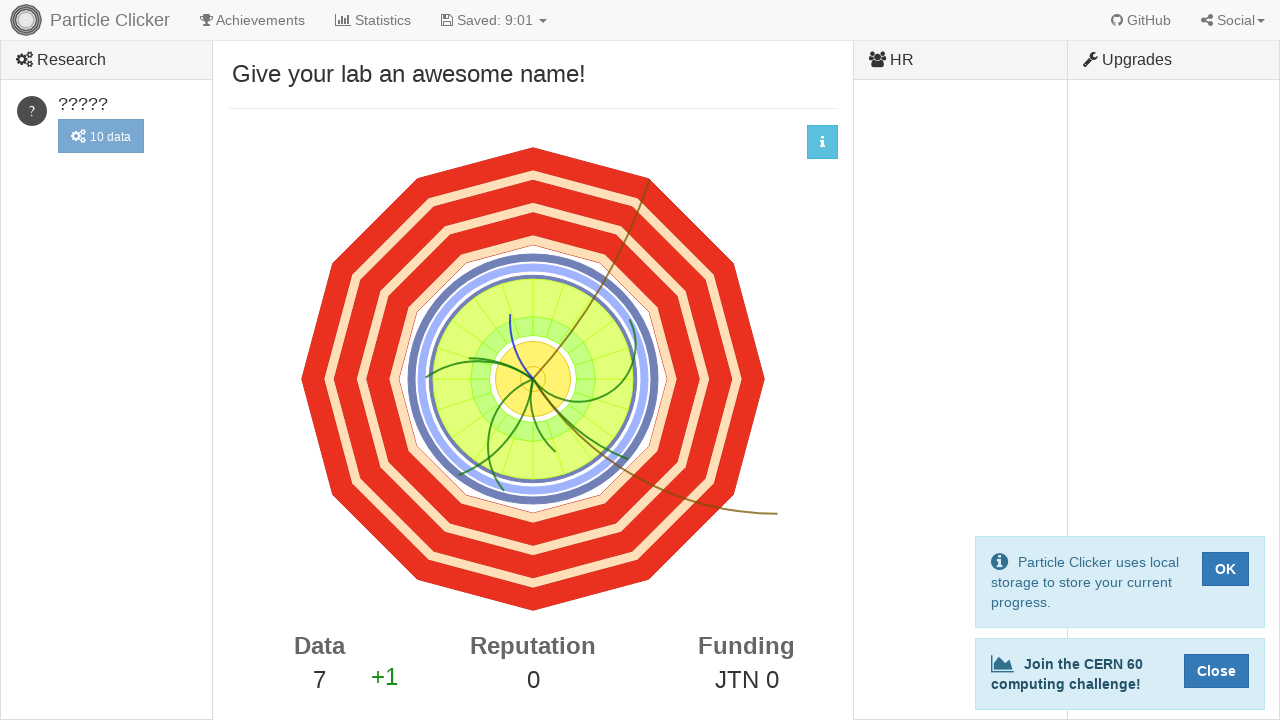

Waited 100ms between clicks (click 7/20)
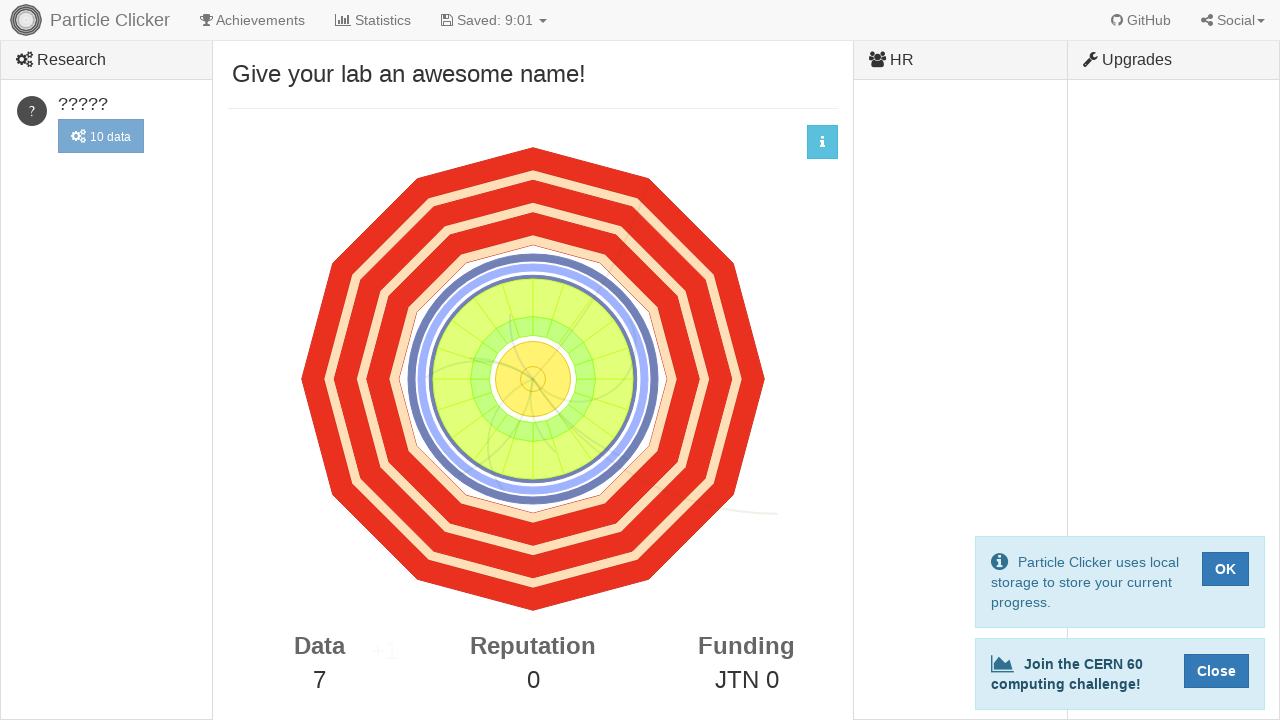

Clicked detector canvas (click 8/20) at (533, 379) on canvas#detector-events
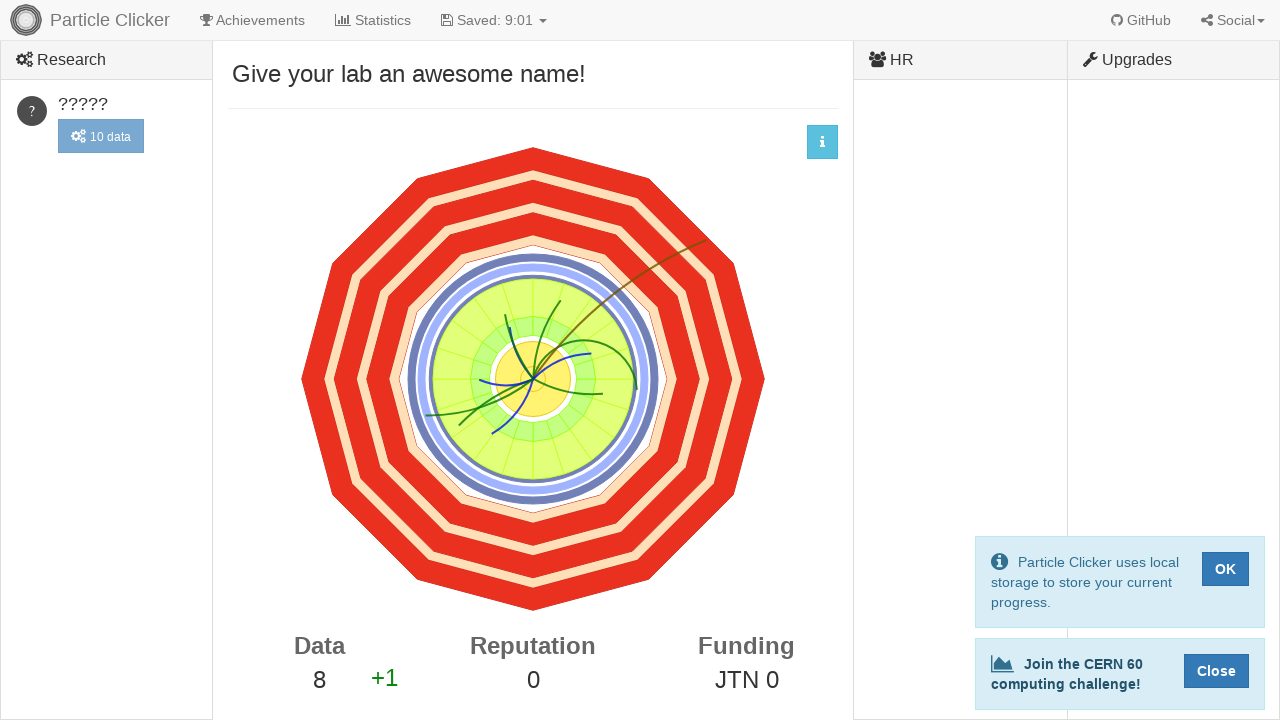

Waited 100ms between clicks (click 8/20)
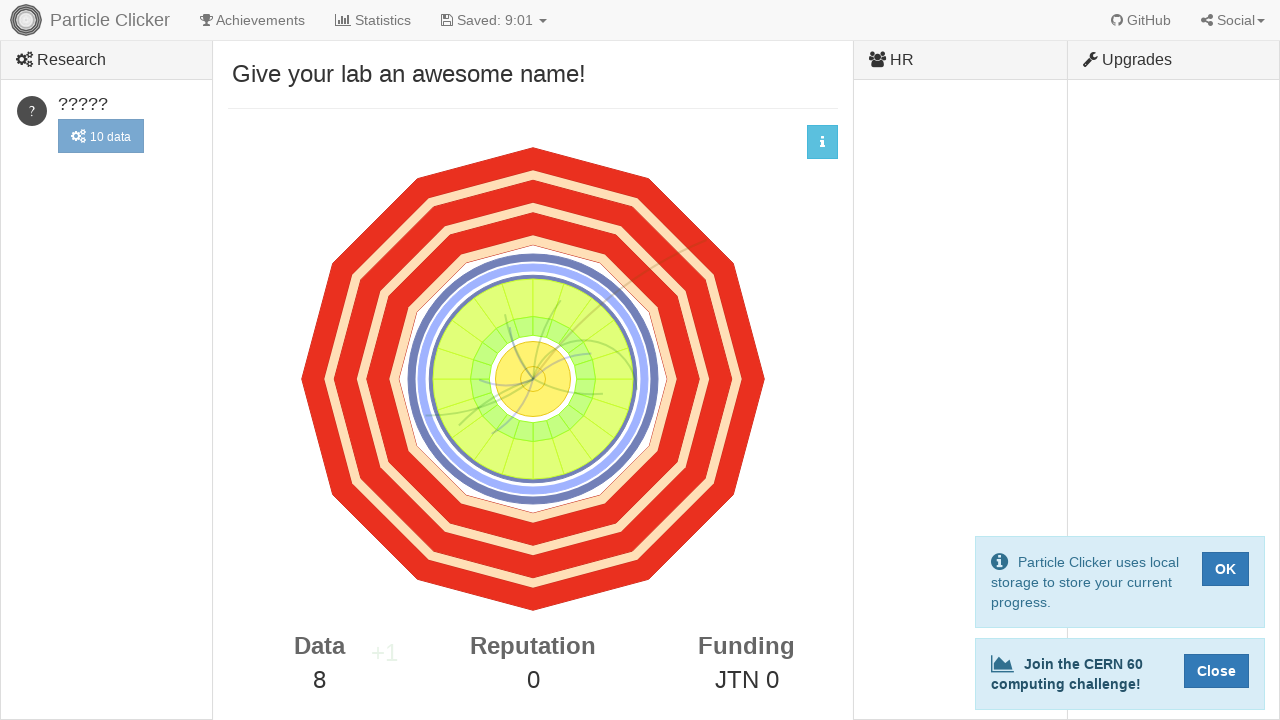

Clicked detector canvas (click 9/20) at (533, 379) on canvas#detector-events
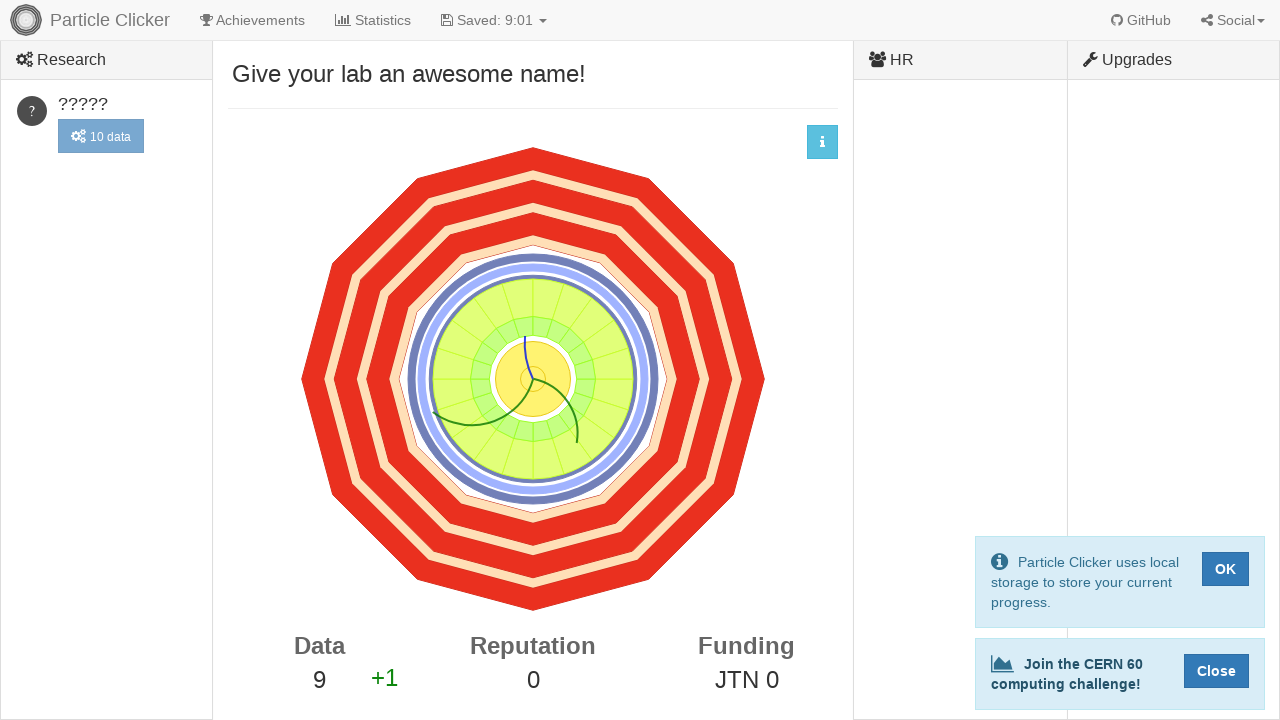

Waited 100ms between clicks (click 9/20)
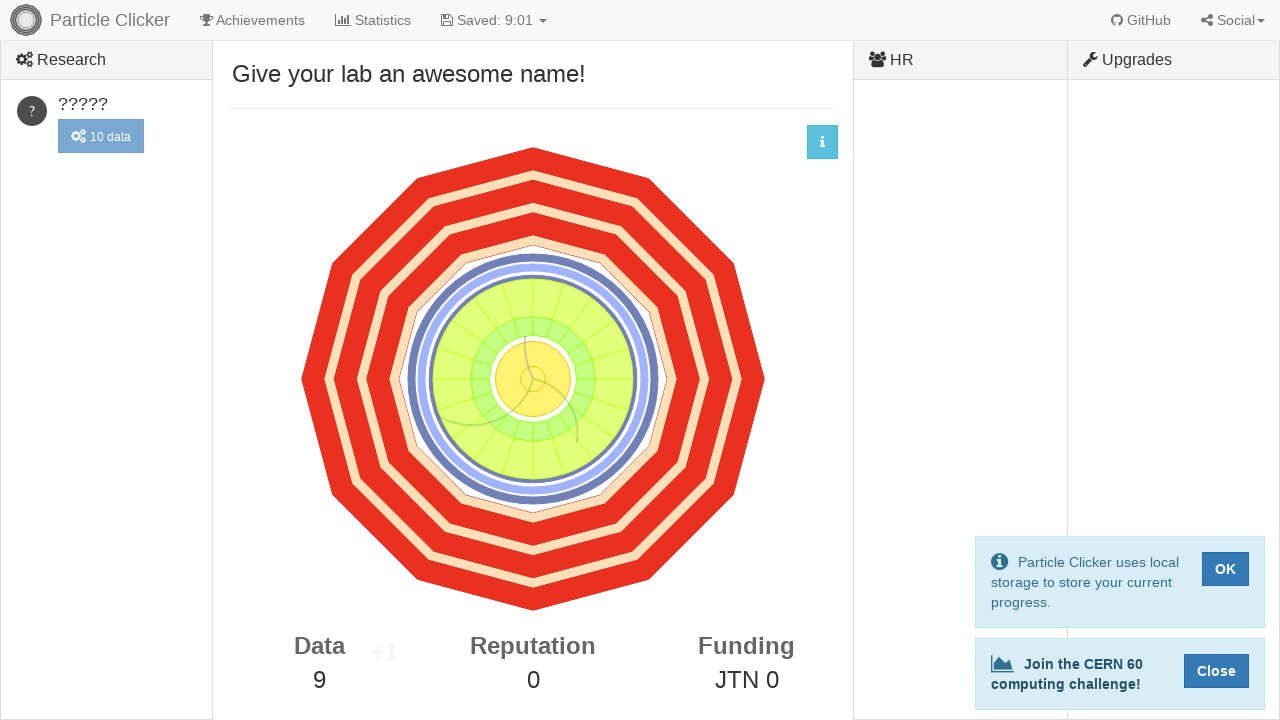

Clicked detector canvas (click 10/20) at (533, 379) on canvas#detector-events
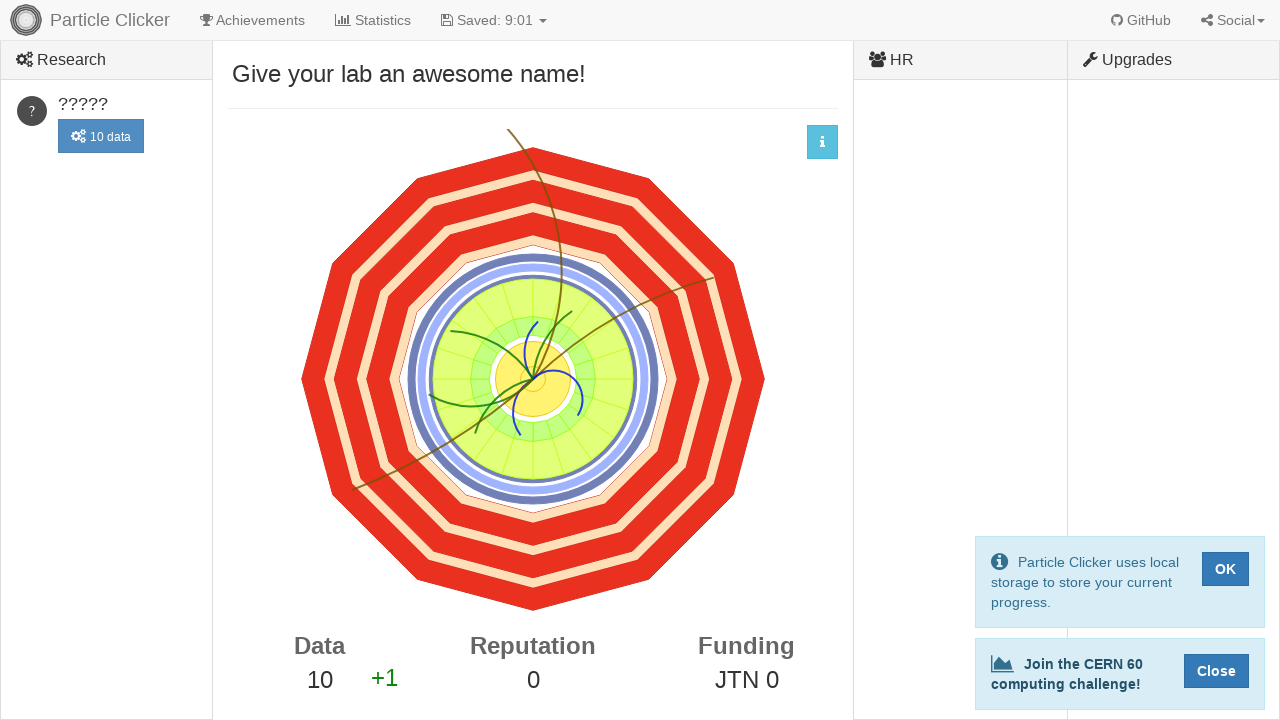

Waited 100ms between clicks (click 10/20)
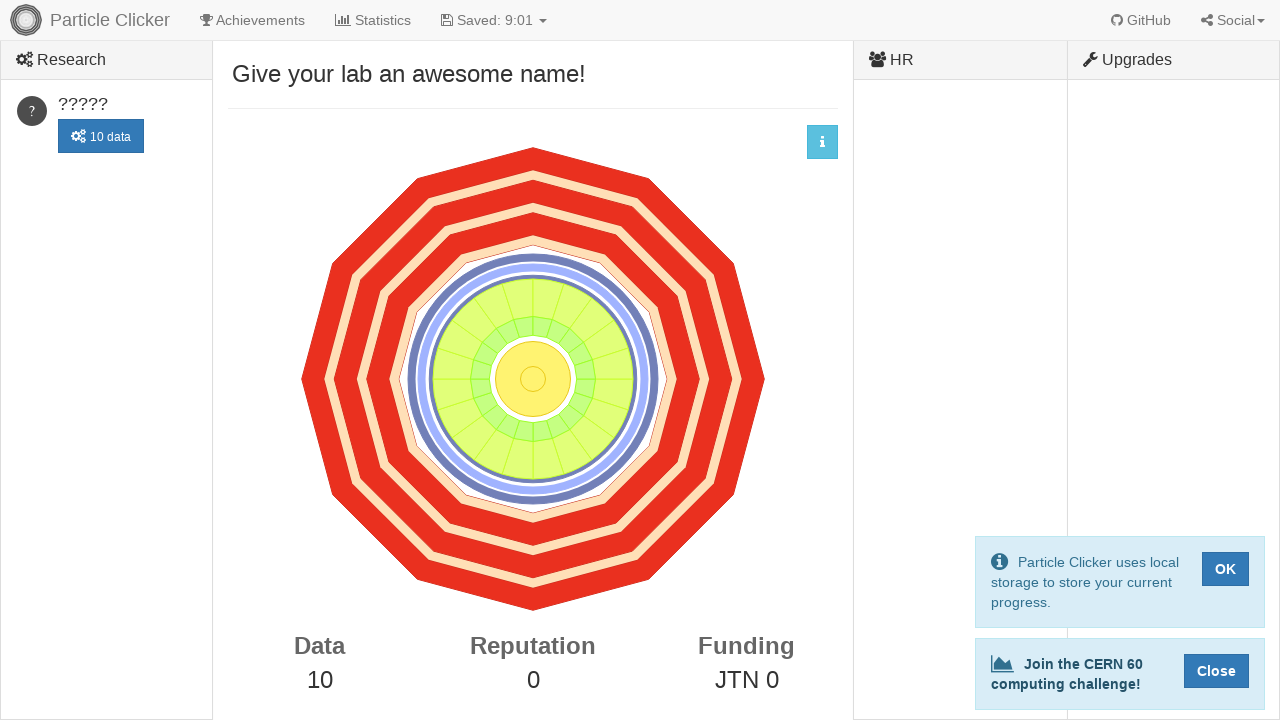

Clicked detector canvas (click 11/20) at (533, 379) on canvas#detector-events
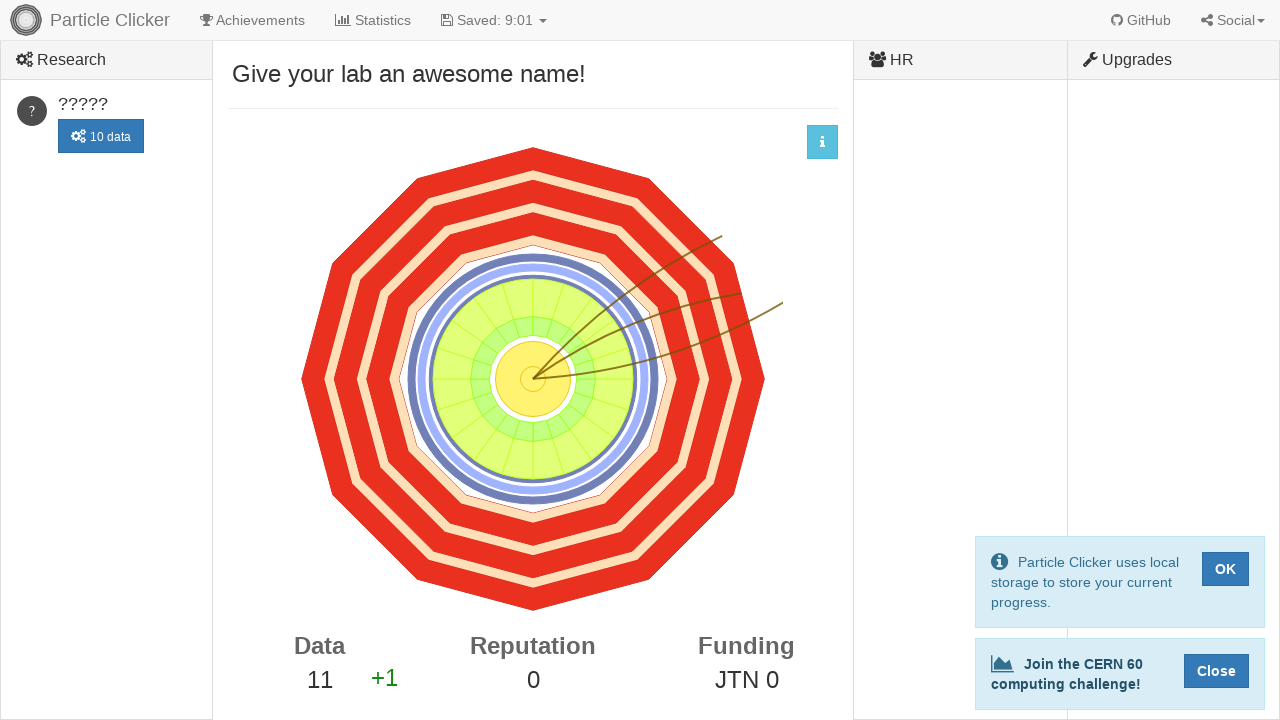

Waited 100ms between clicks (click 11/20)
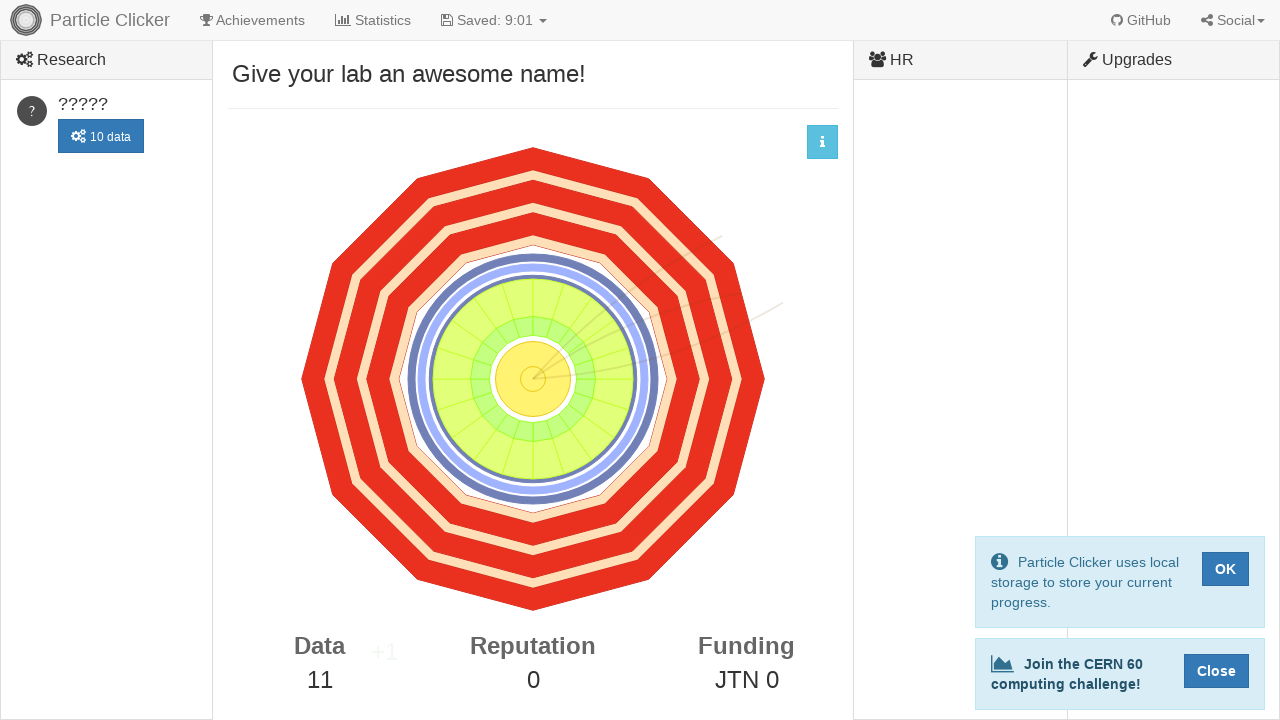

Clicked detector canvas (click 12/20) at (533, 379) on canvas#detector-events
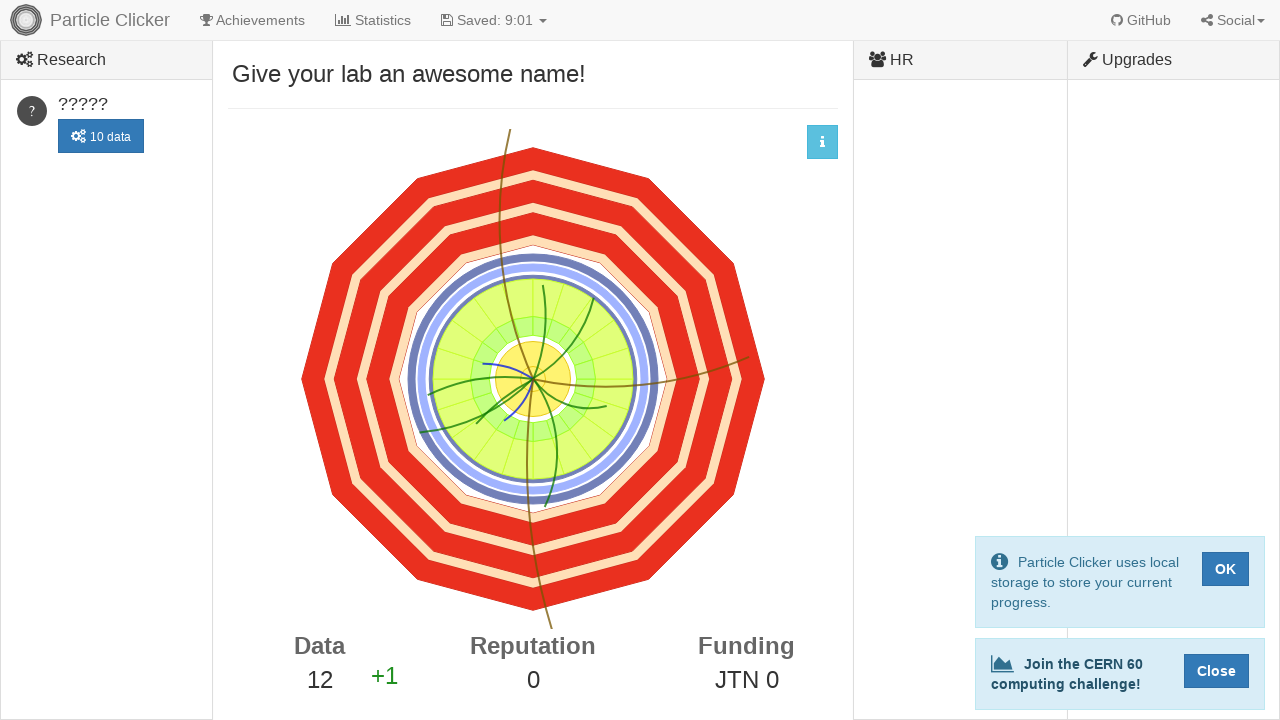

Waited 100ms between clicks (click 12/20)
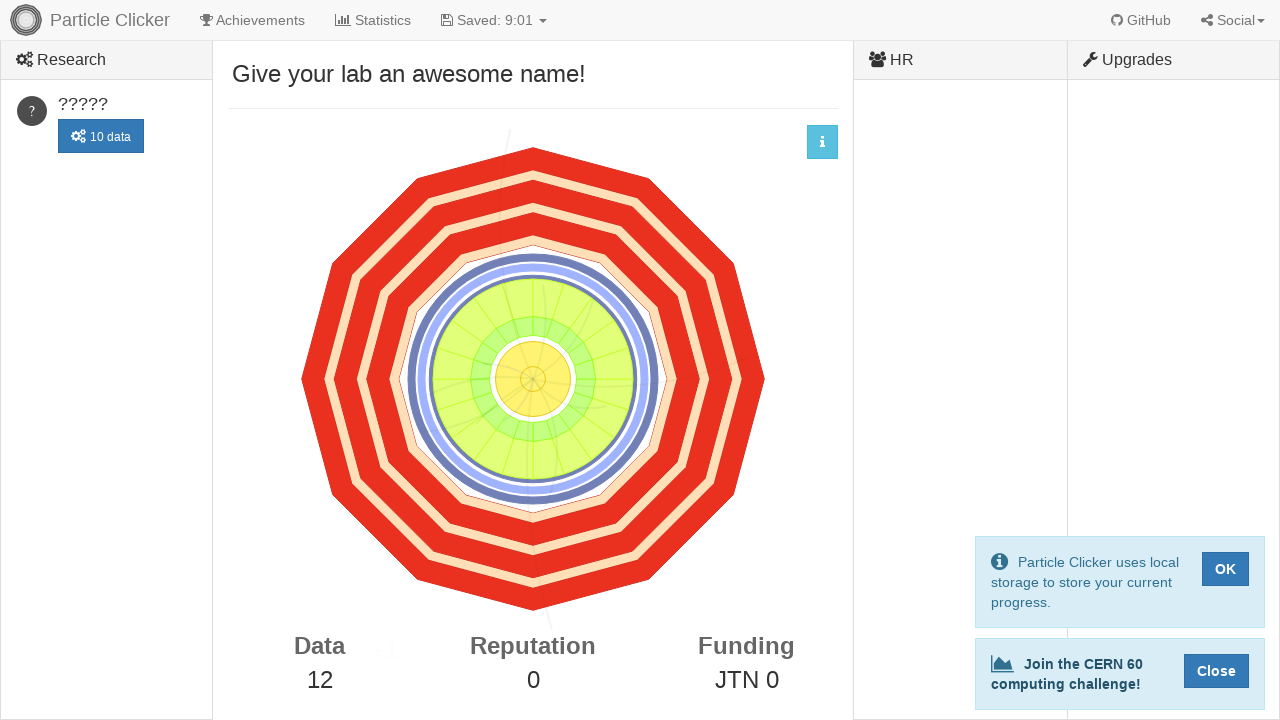

Clicked detector canvas (click 13/20) at (533, 379) on canvas#detector-events
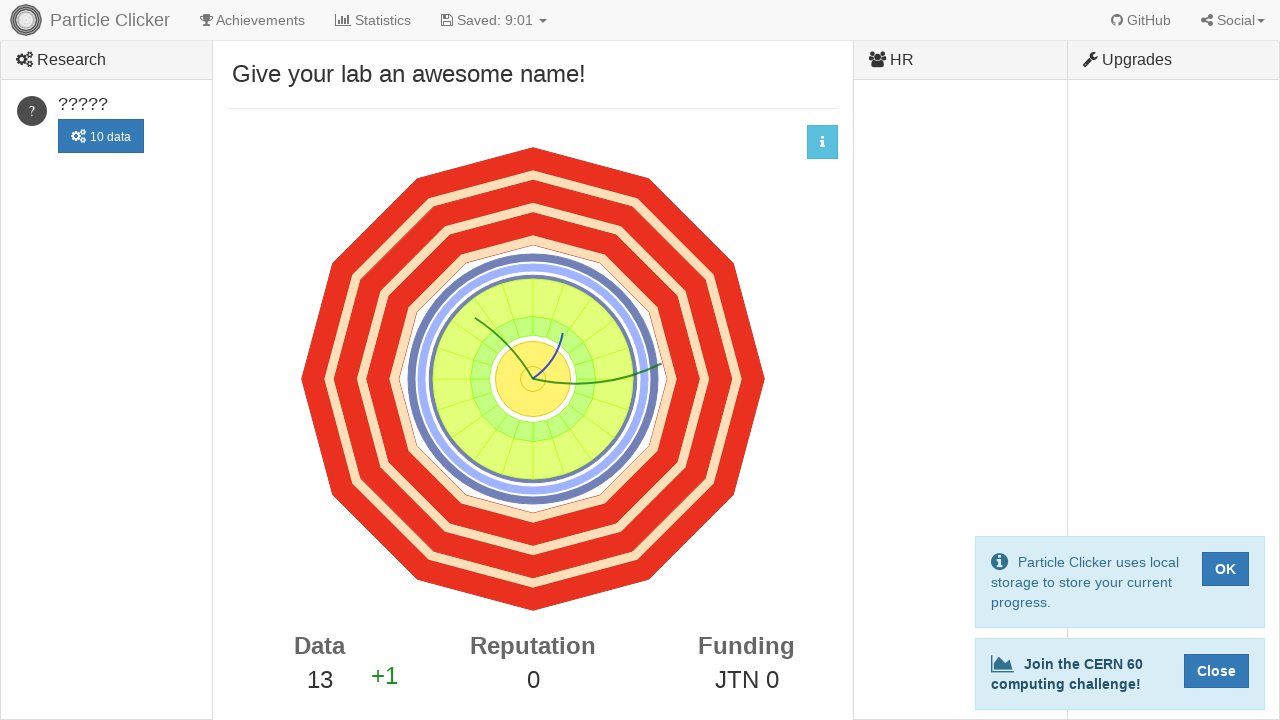

Waited 100ms between clicks (click 13/20)
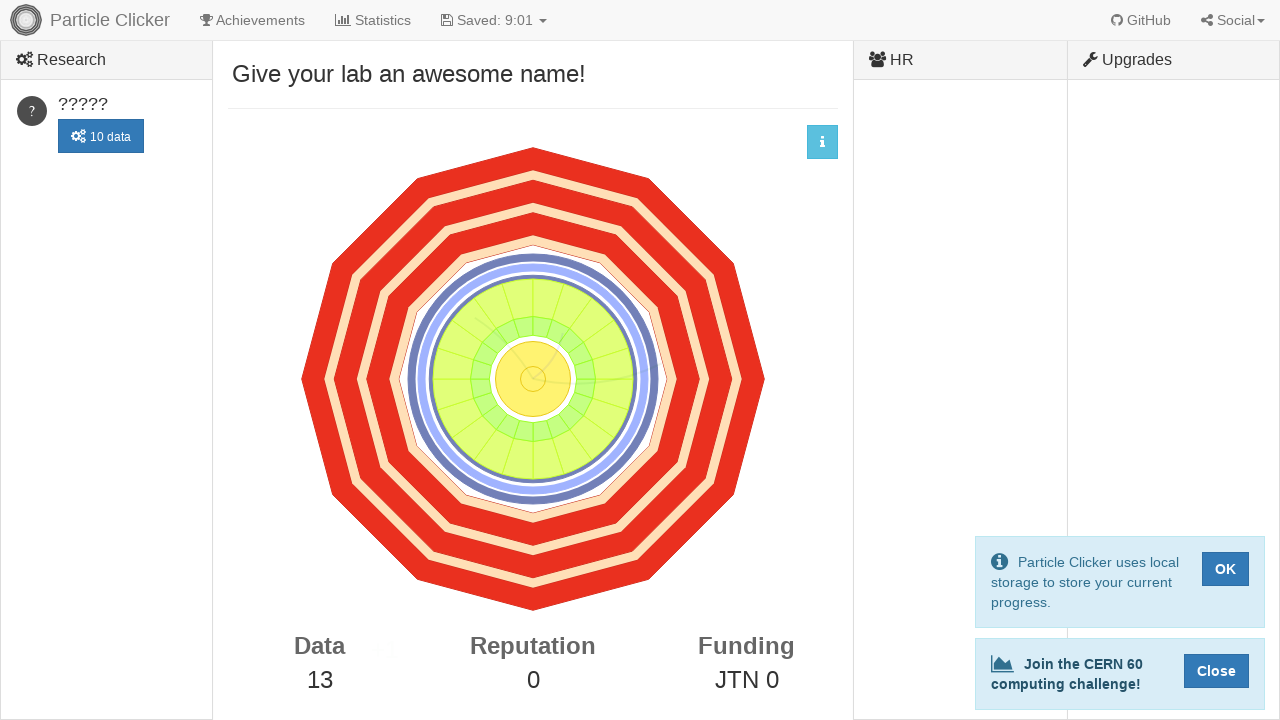

Clicked detector canvas (click 14/20) at (533, 379) on canvas#detector-events
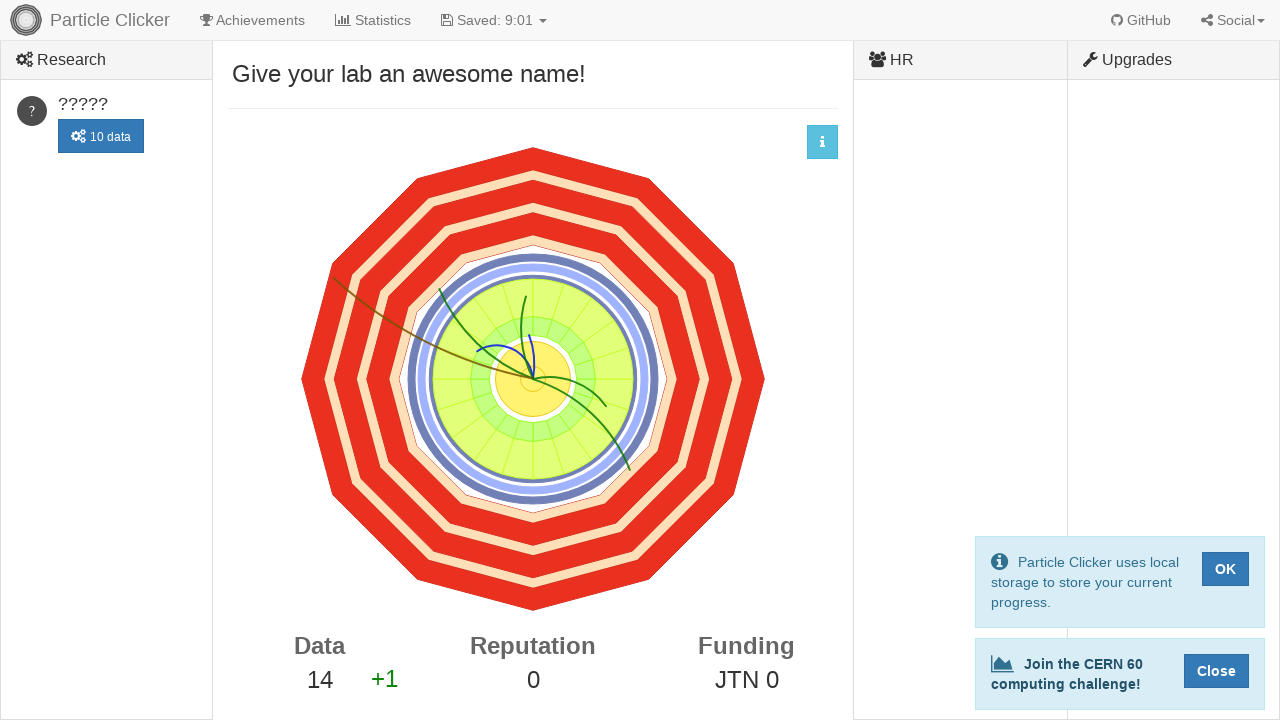

Waited 100ms between clicks (click 14/20)
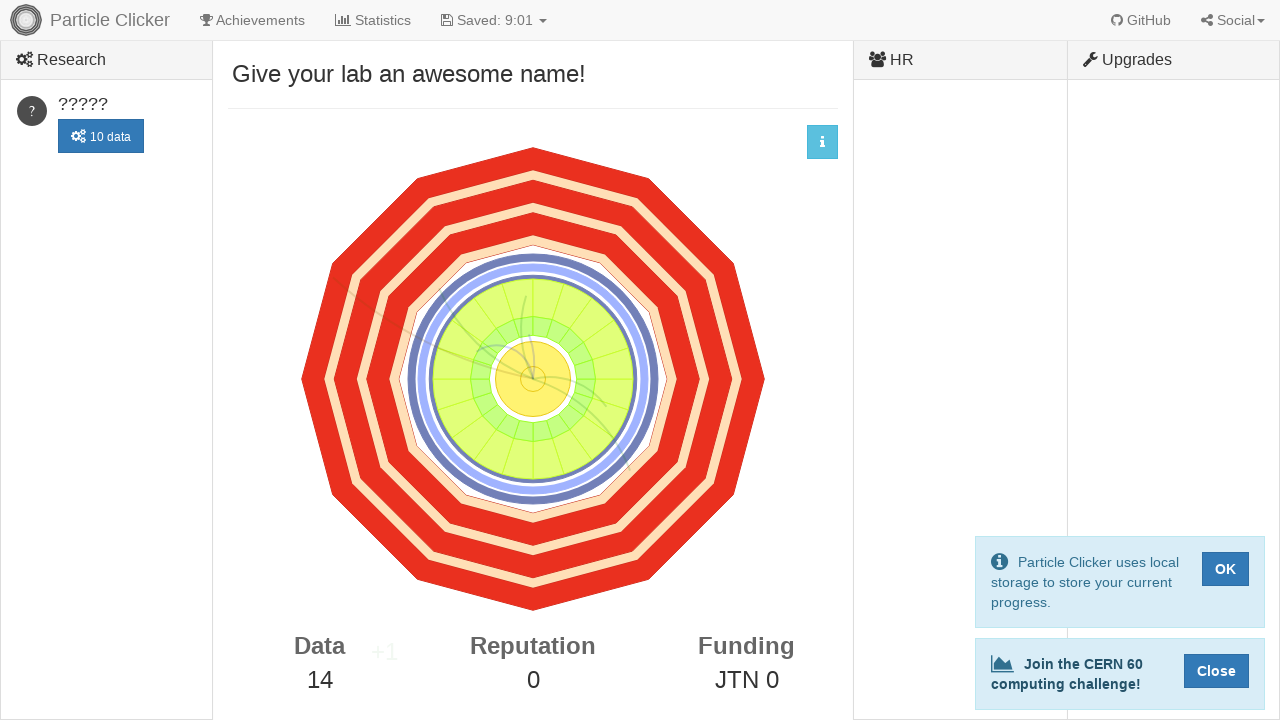

Clicked detector canvas (click 15/20) at (533, 379) on canvas#detector-events
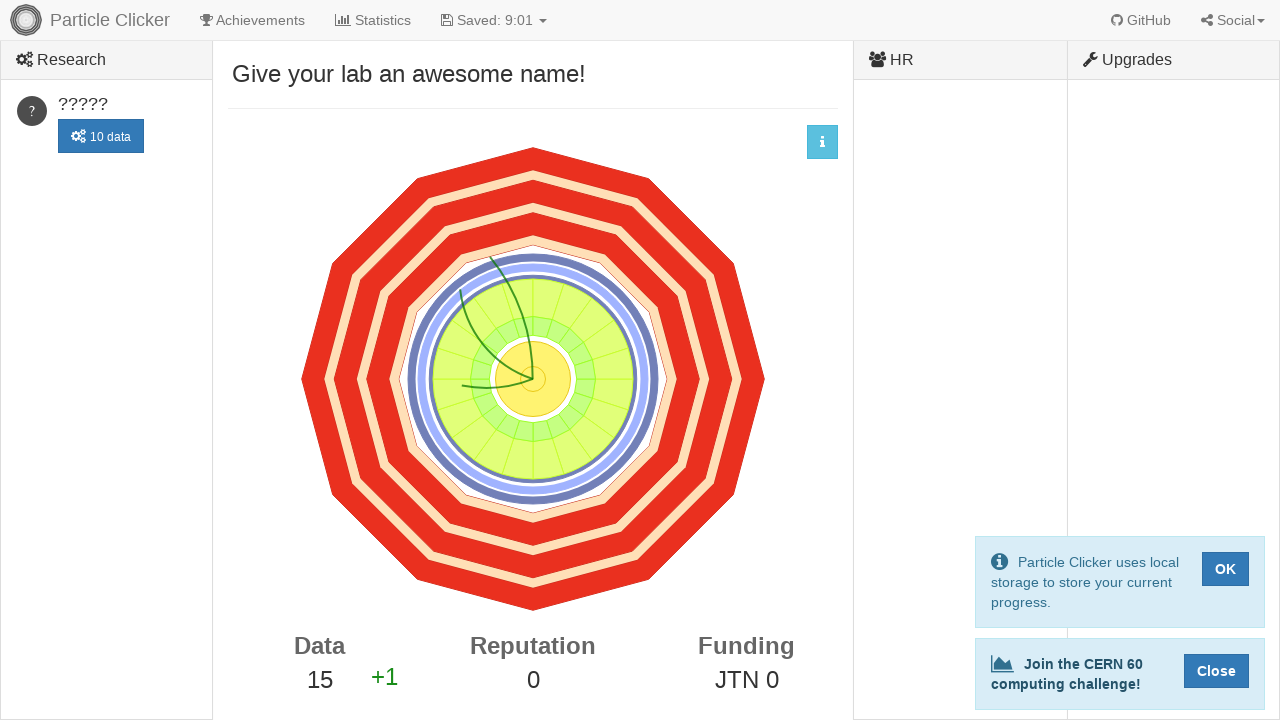

Waited 100ms between clicks (click 15/20)
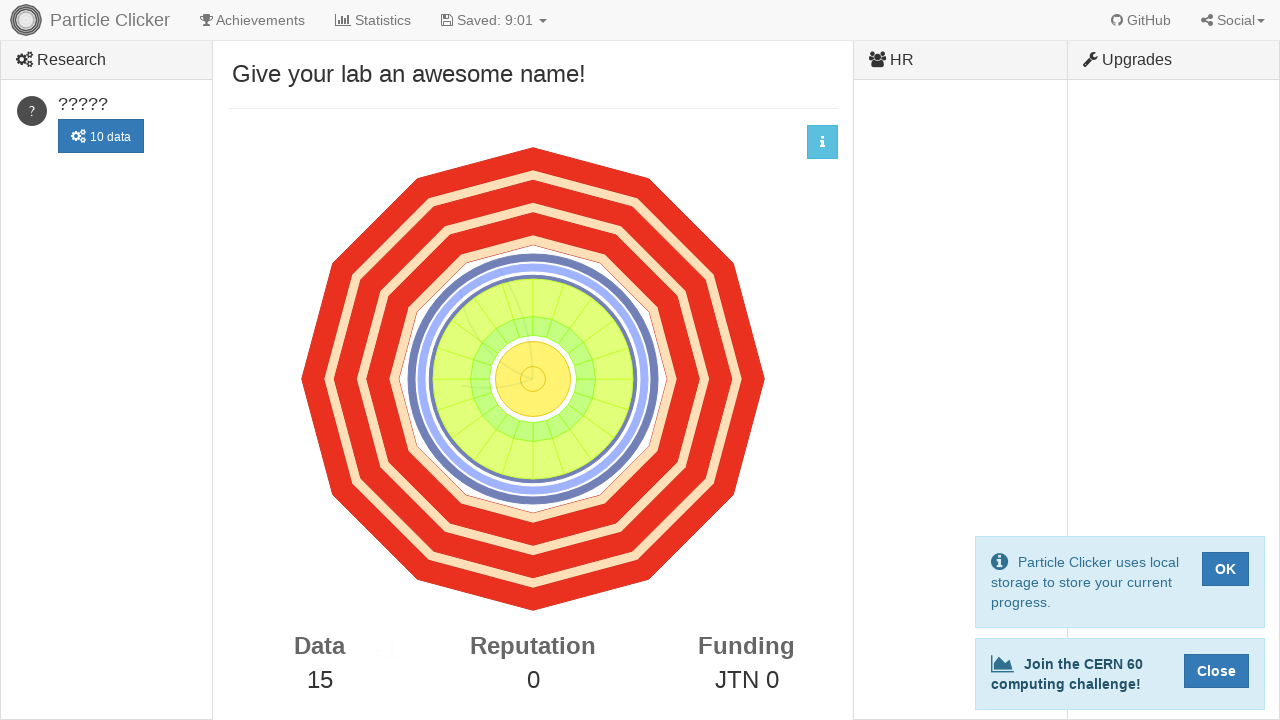

Clicked detector canvas (click 16/20) at (533, 379) on canvas#detector-events
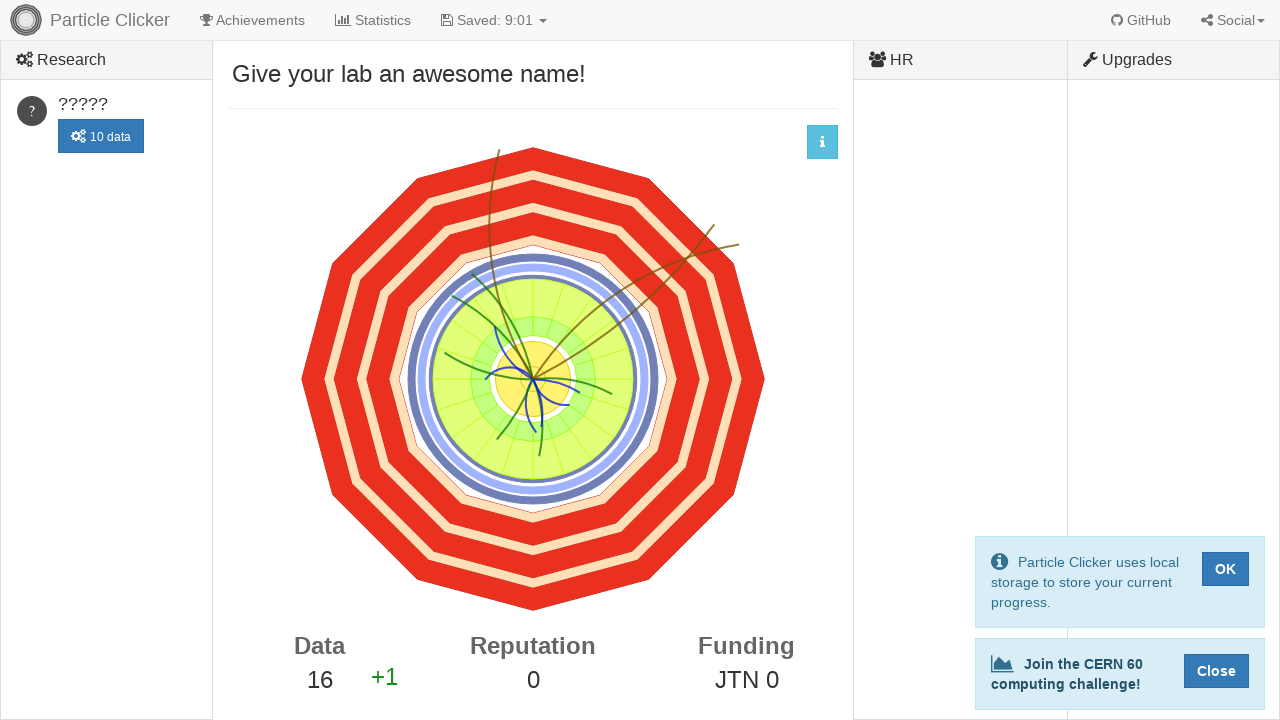

Waited 100ms between clicks (click 16/20)
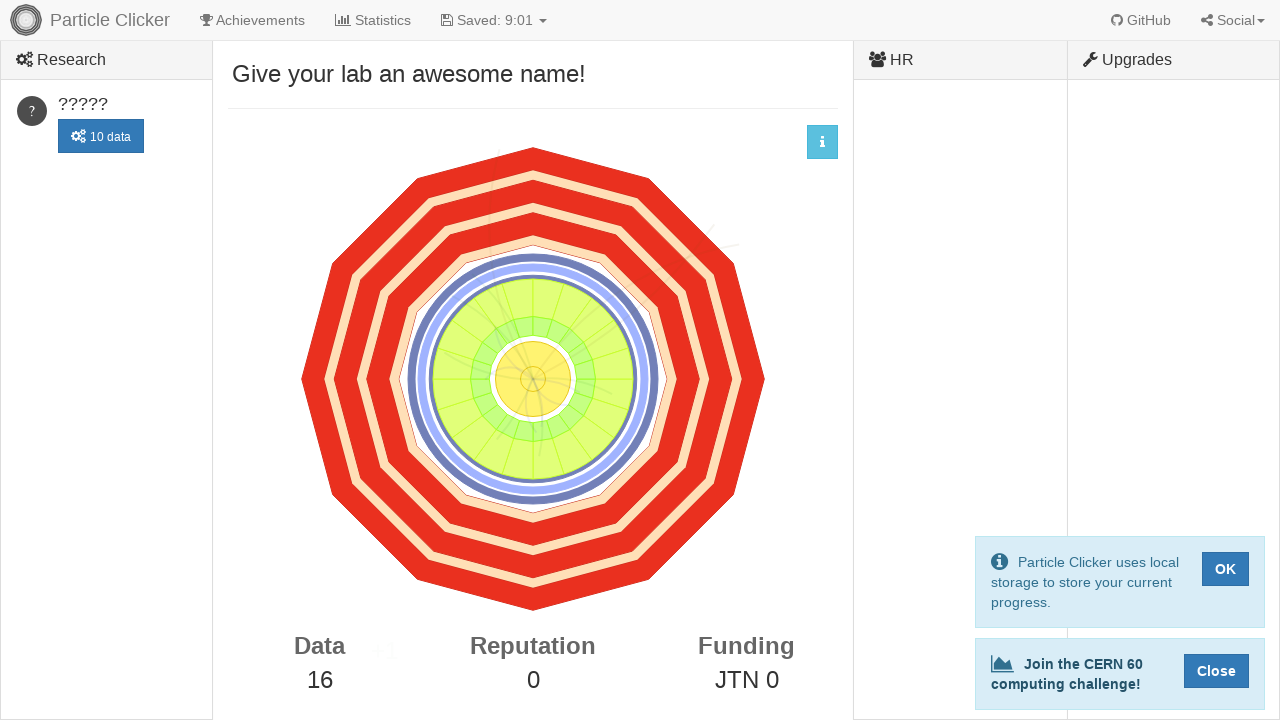

Clicked detector canvas (click 17/20) at (533, 379) on canvas#detector-events
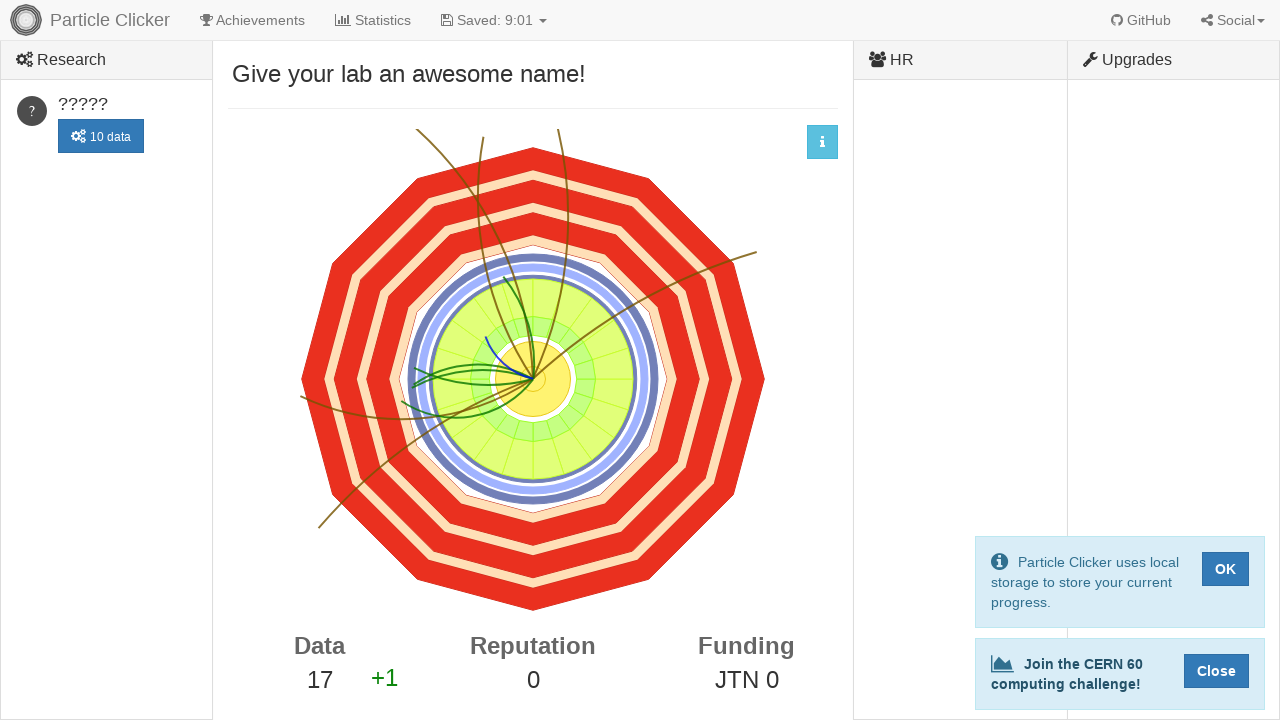

Waited 100ms between clicks (click 17/20)
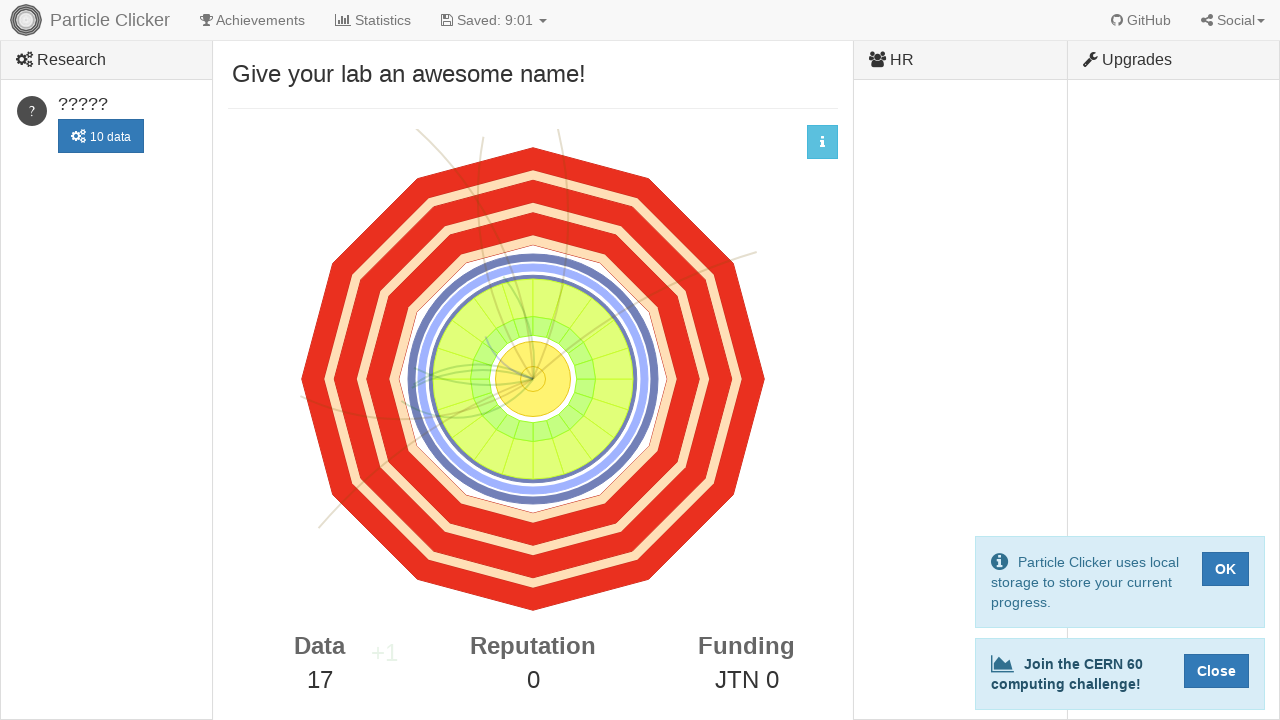

Clicked detector canvas (click 18/20) at (533, 379) on canvas#detector-events
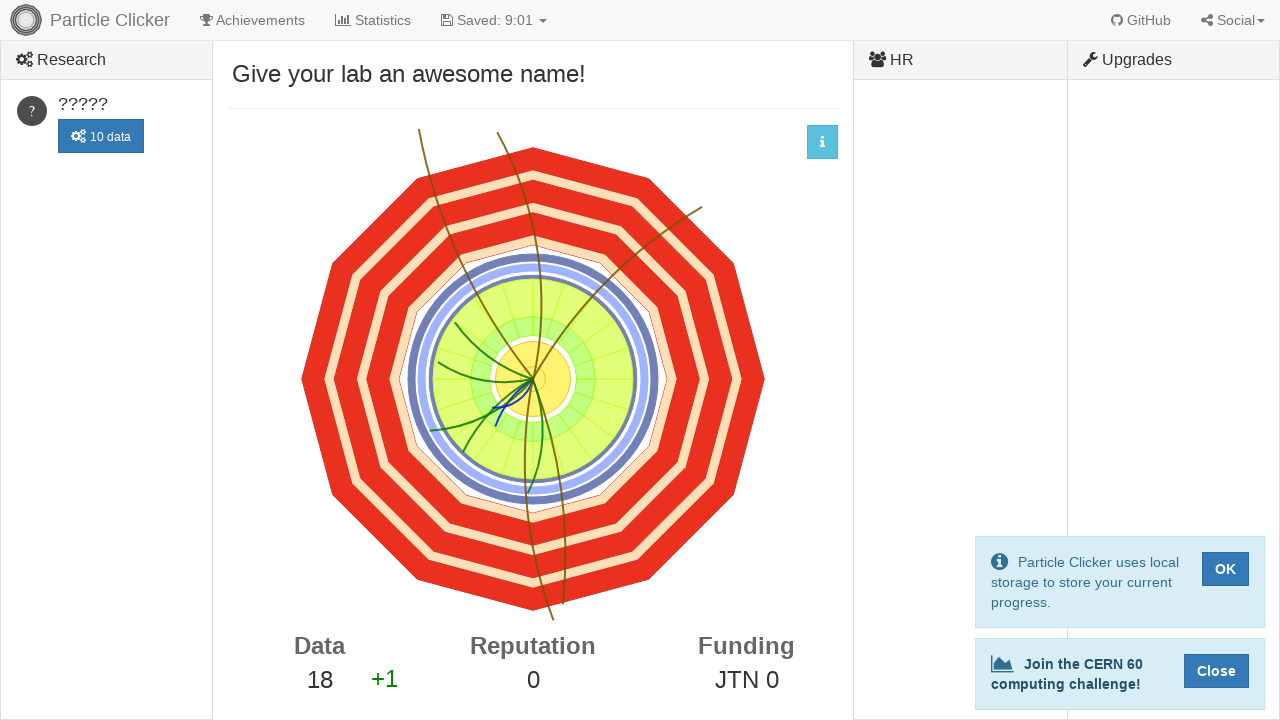

Waited 100ms between clicks (click 18/20)
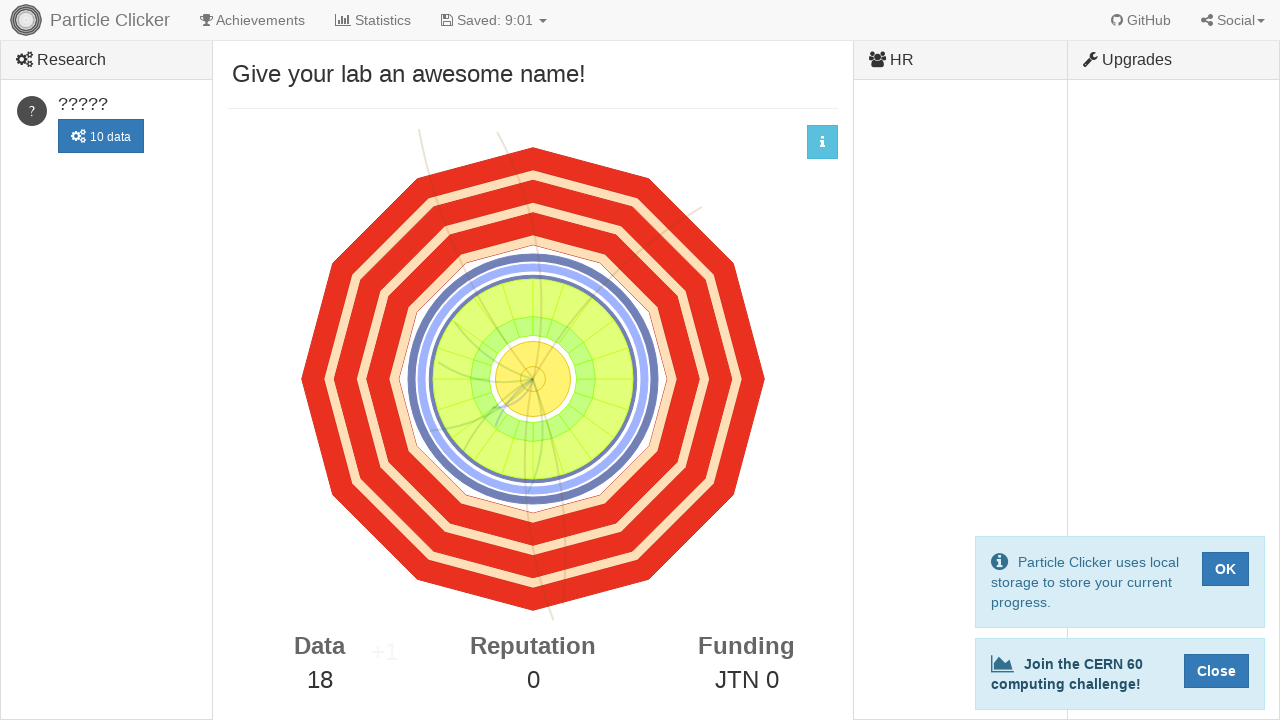

Clicked detector canvas (click 19/20) at (533, 379) on canvas#detector-events
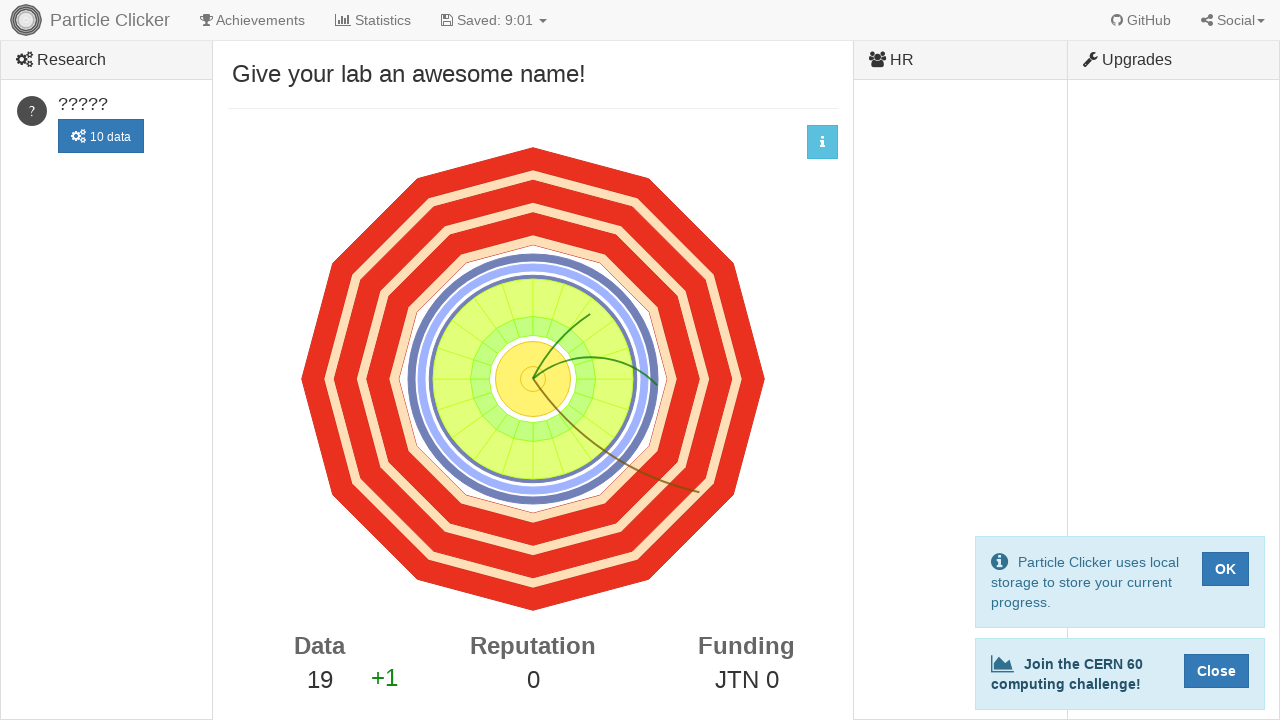

Waited 100ms between clicks (click 19/20)
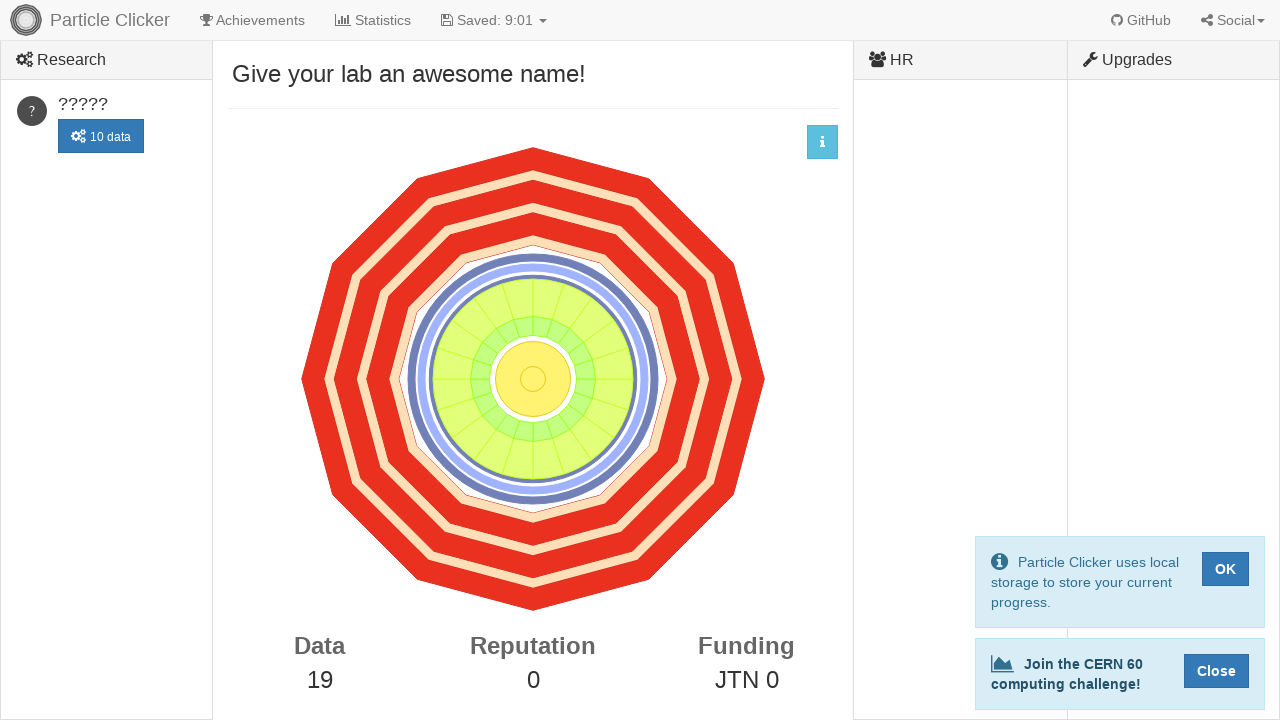

Clicked detector canvas (click 20/20) at (533, 379) on canvas#detector-events
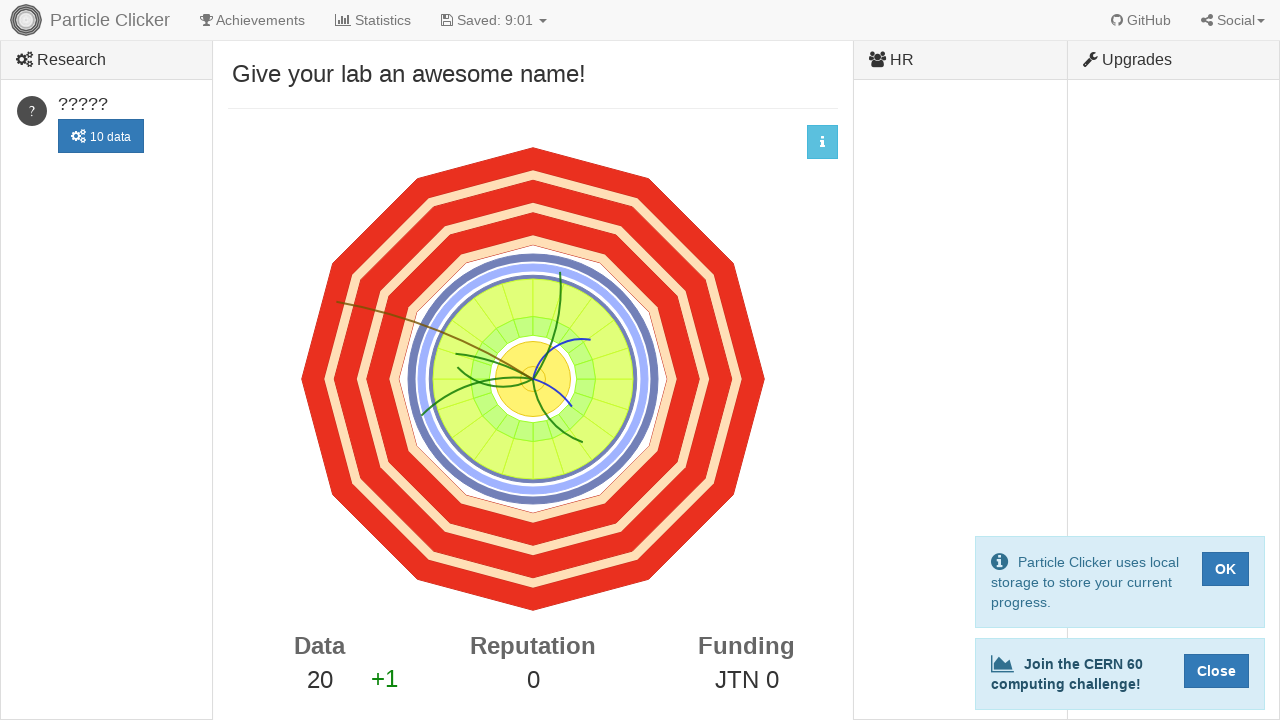

Waited 100ms between clicks (click 20/20)
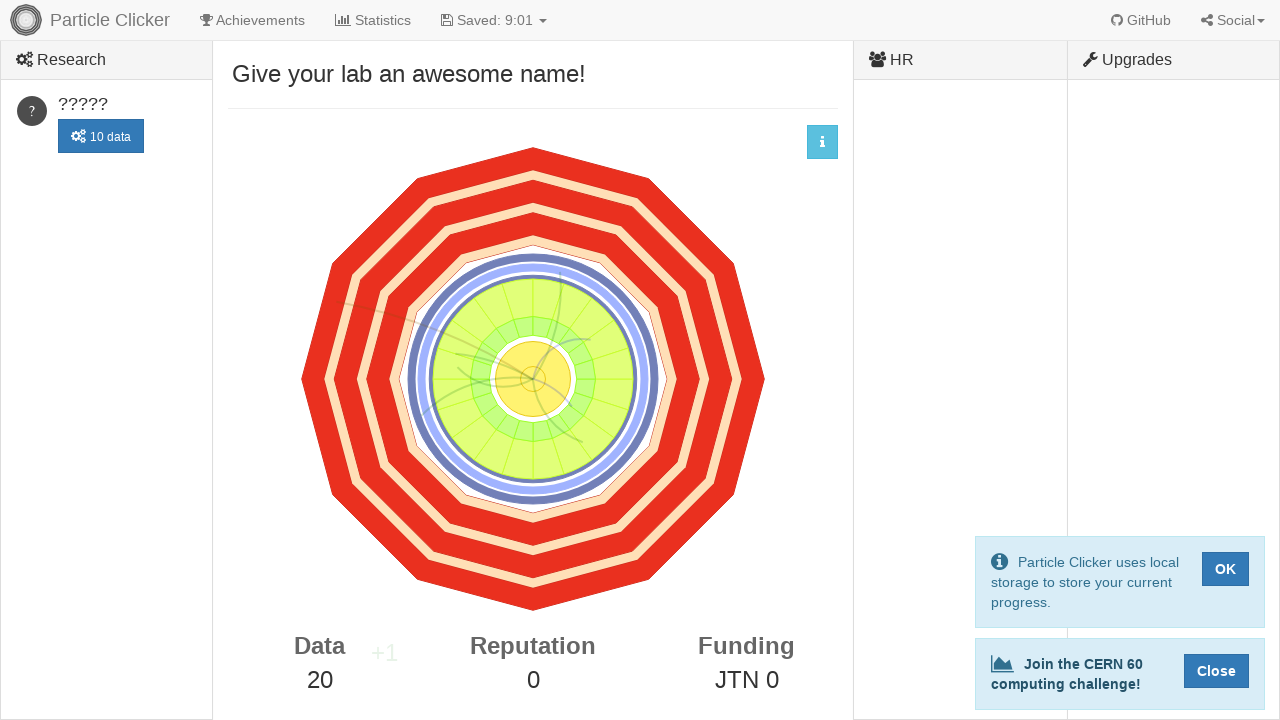

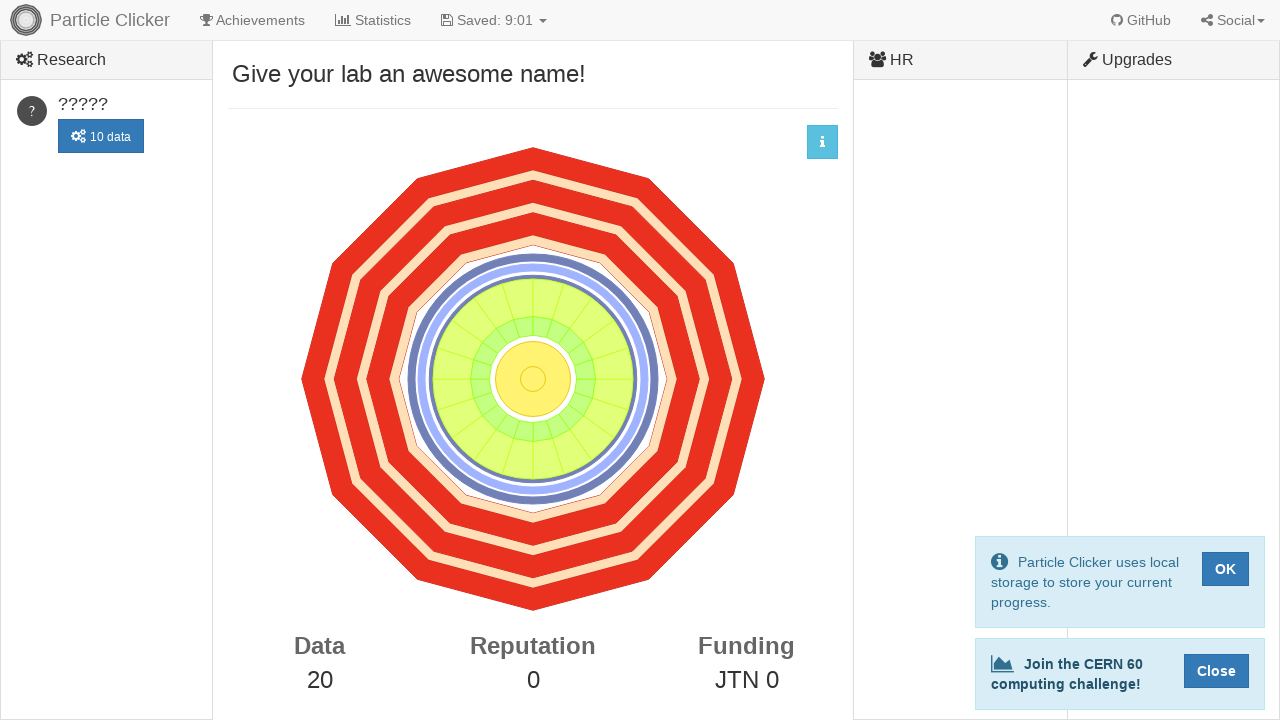